Navigates to NJ cannabis dispensary finder page, locates an embedded Atlist map, then interacts with category filter buttons to toggle between adult-use and medicinal dispensary views, zooms out on the map, and scrolls through the dispensary list to load all items.

Starting URL: https://www.nj.gov/cannabis/dispensaries/find/

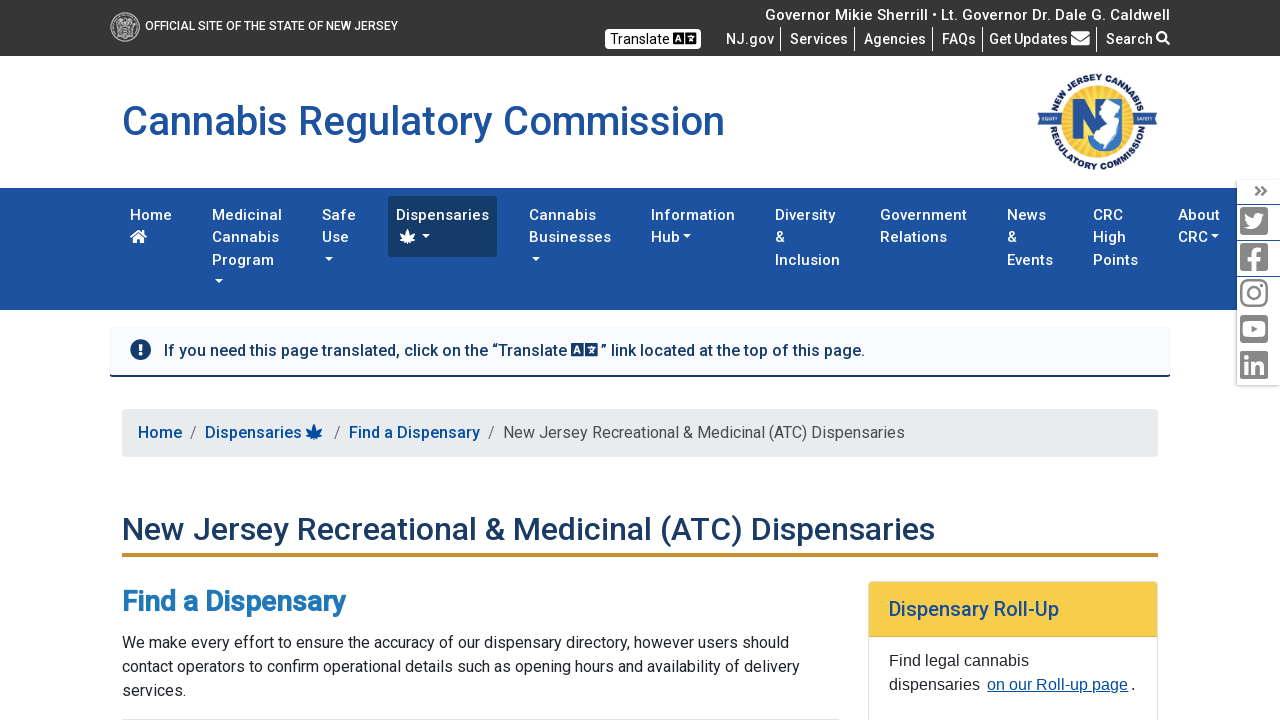

Waited 4 seconds for page to load
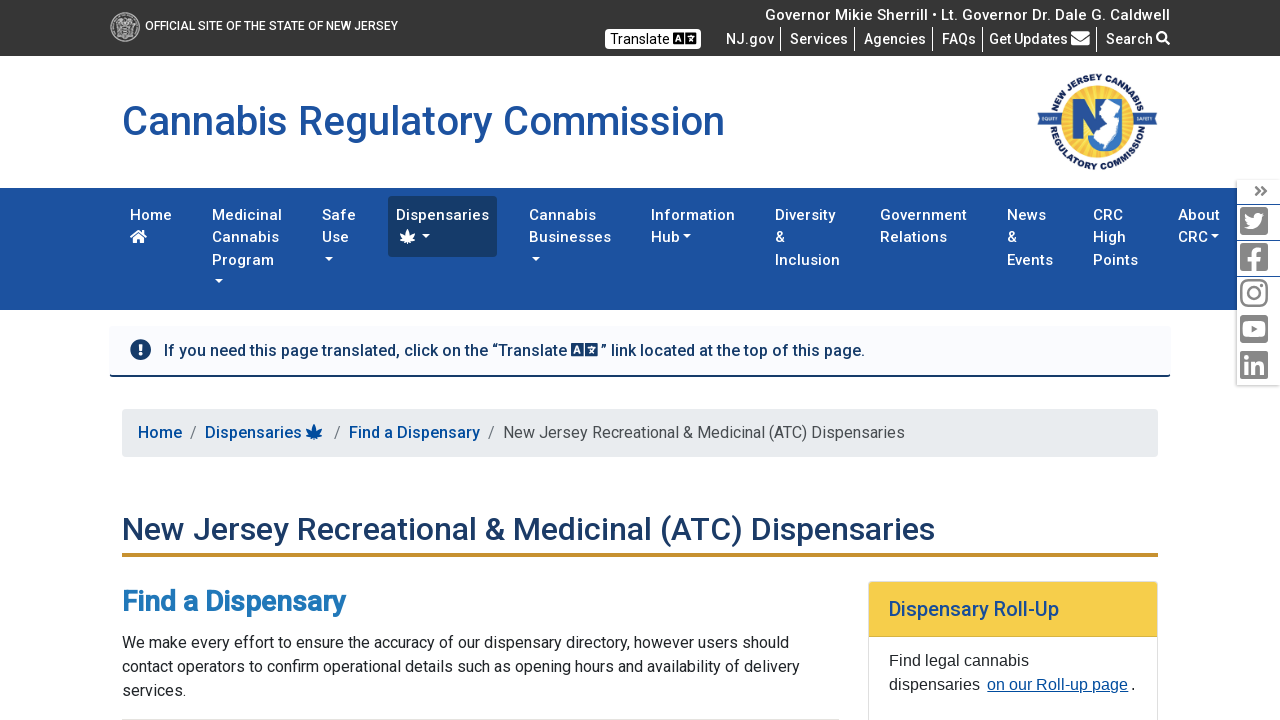

Located all iframes on the page
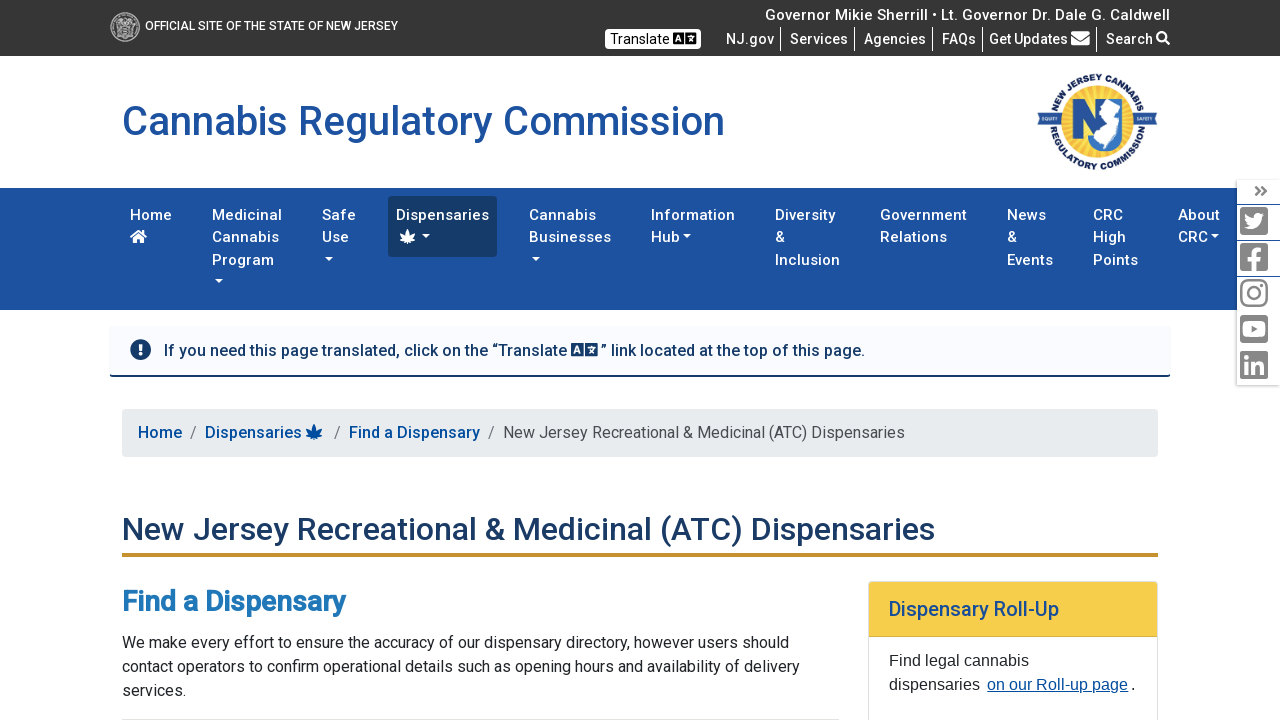

Found Atlist map iframe with src: https://my.atlist.com/map/8bed33fa-9b8c-4c51-bb33-74cd0d98628a?share=true
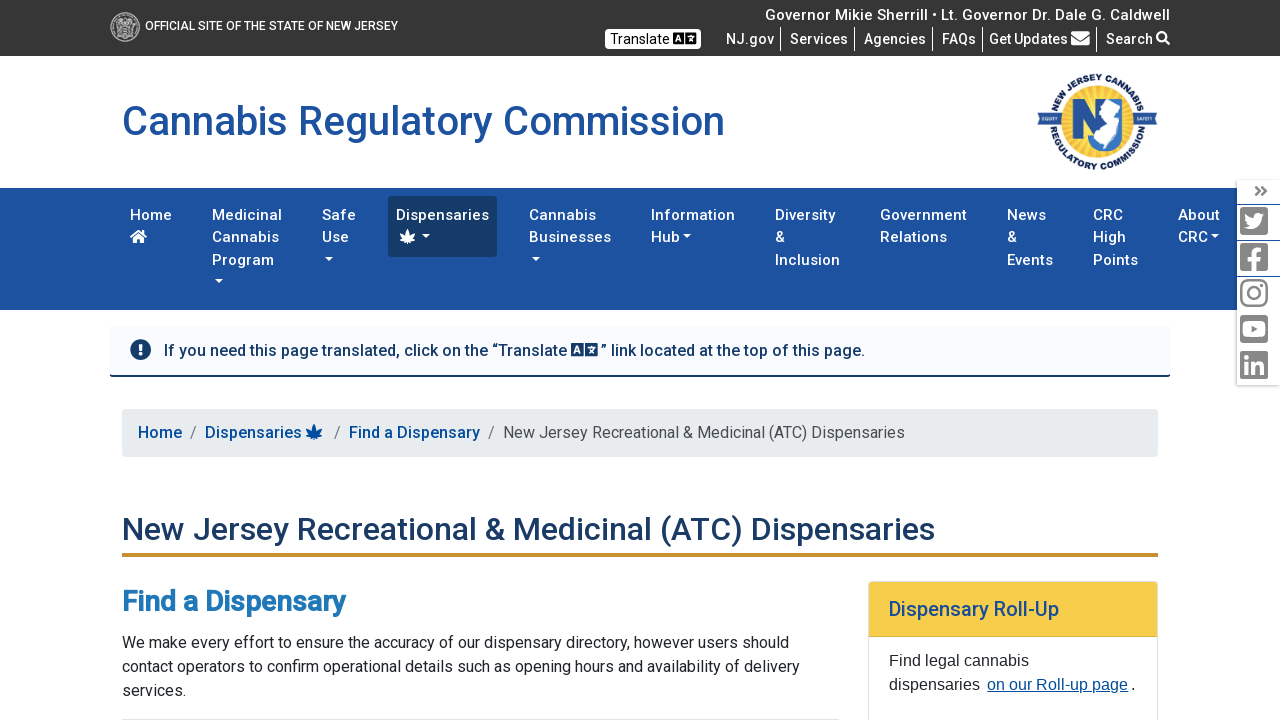

Navigated to Atlist map URL
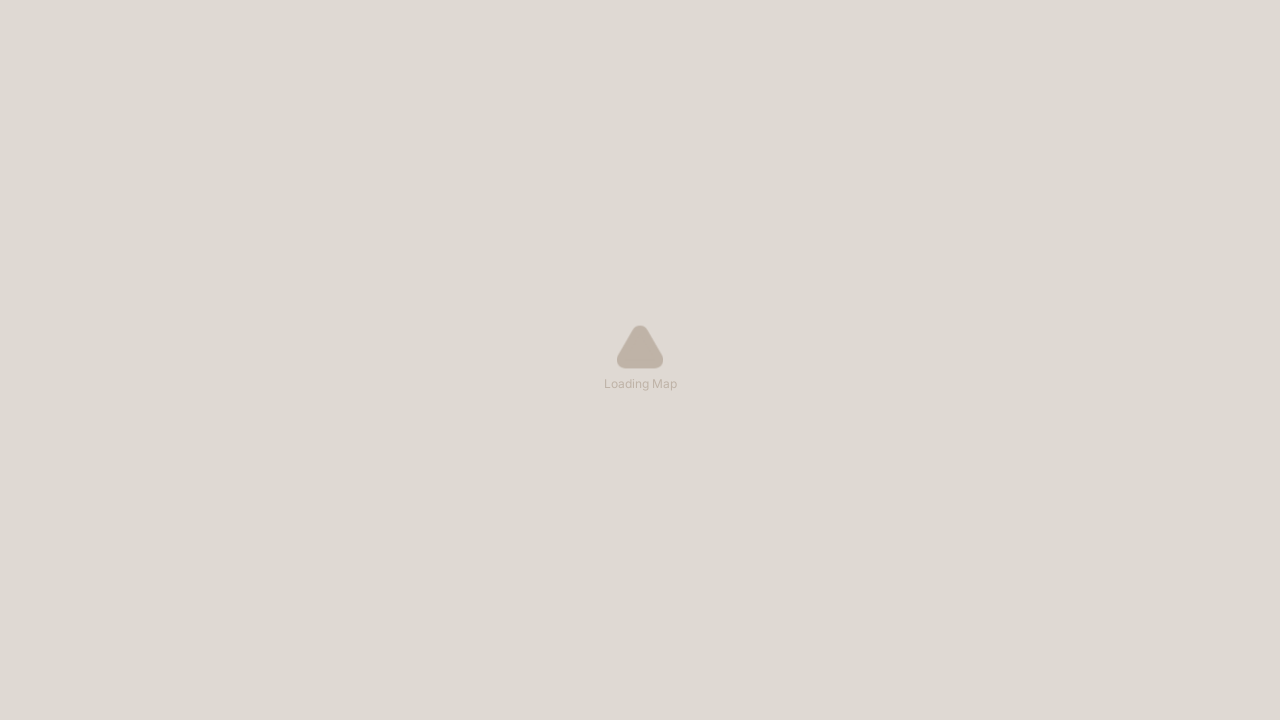

Waited 6 seconds for Atlist map to fully load
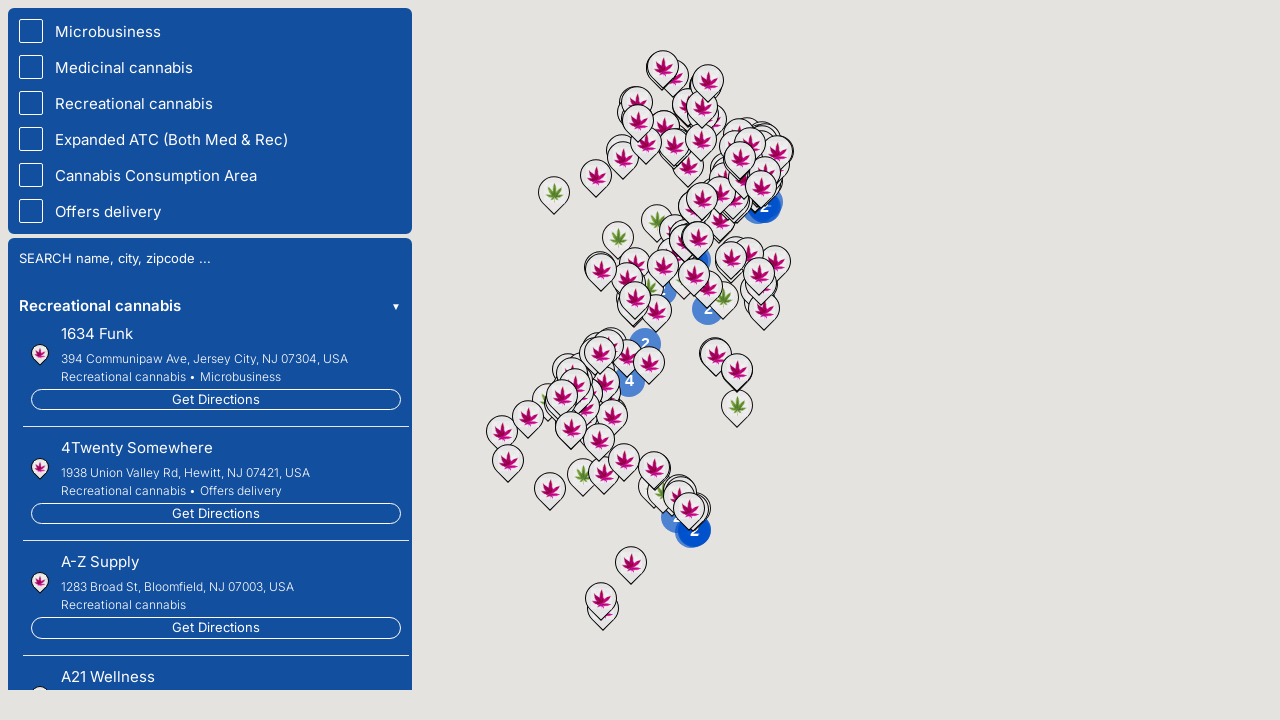

Toggled off 'recreational' filter at (134, 103) on button:has-text('recreational'), [role='button']:has-text('recreational'), label
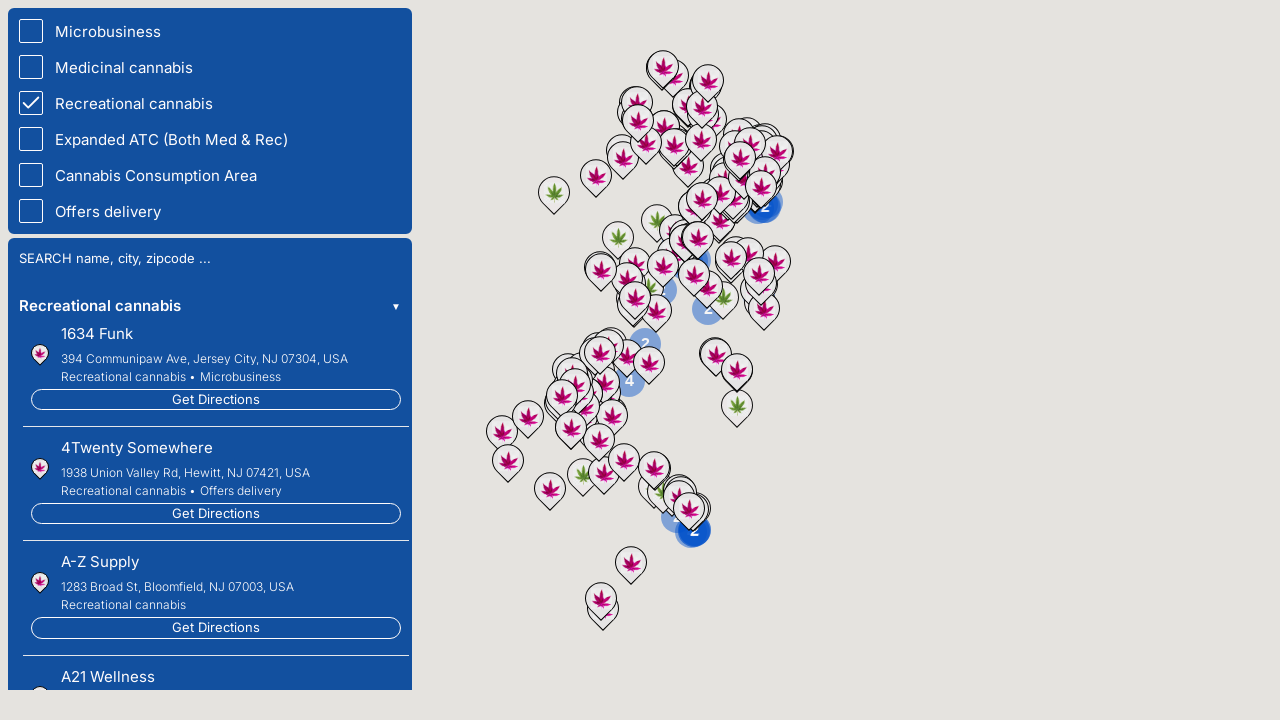

Waited 400ms after toggling 'recreational'
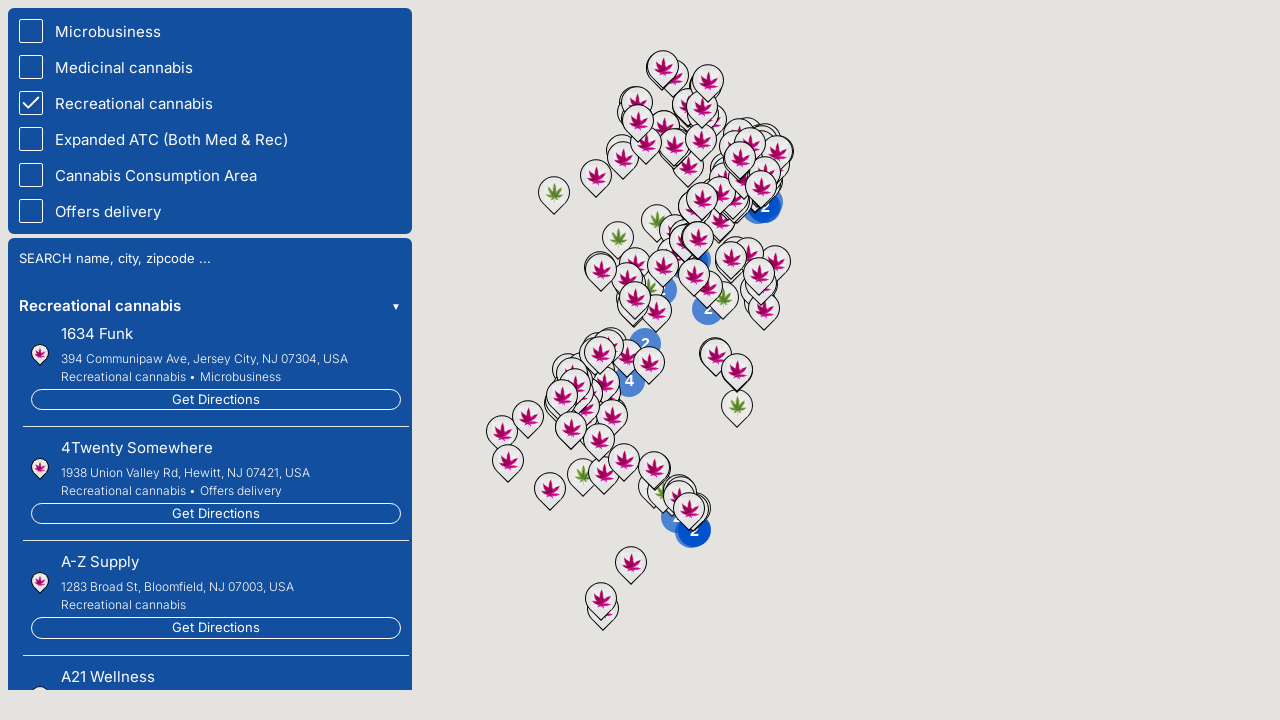

Toggled on 'medicinal cannabis' filter at (124, 67) on button:has-text('medicinal cannabis'), [role='button']:has-text('medicinal canna
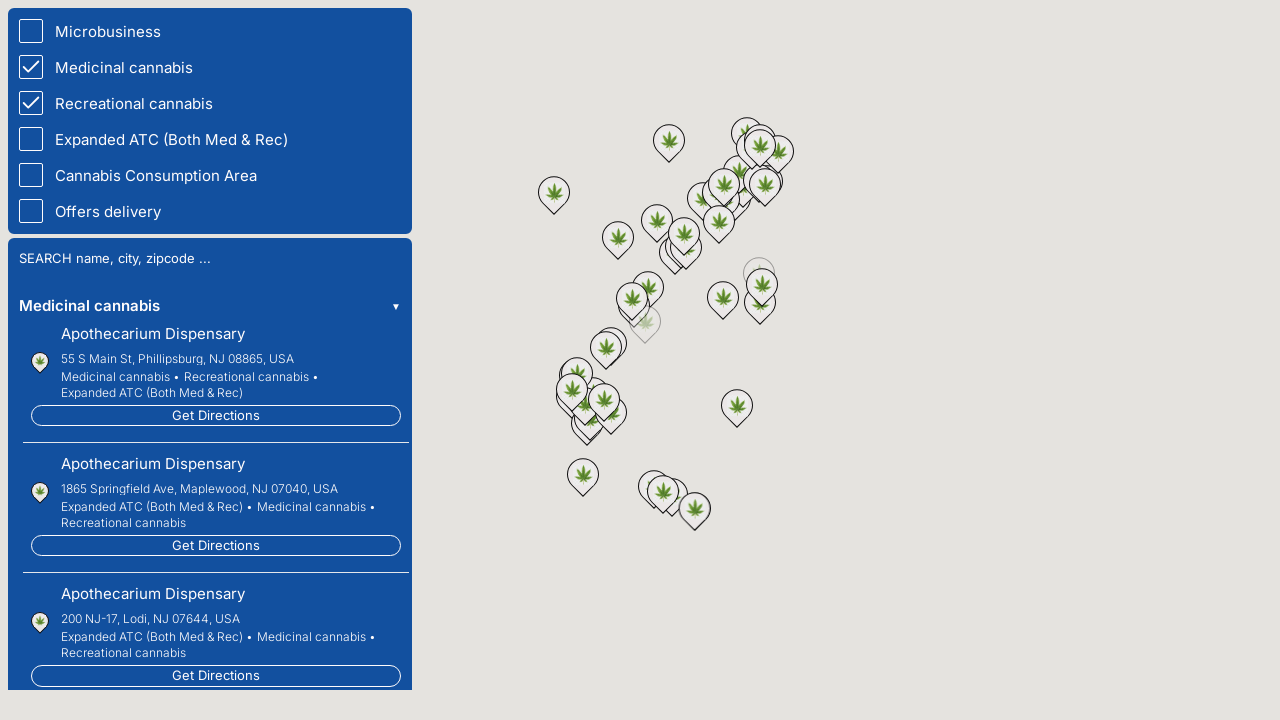

Waited 400ms after toggling 'medicinal cannabis'
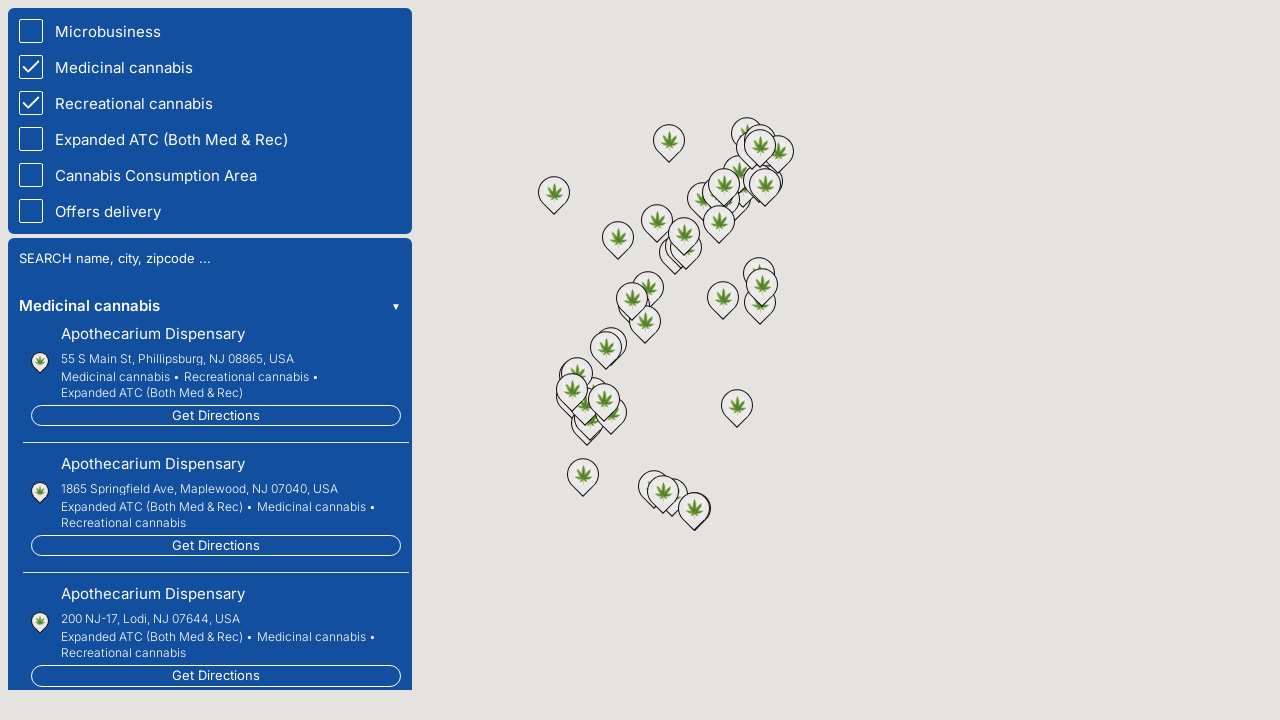

Toggled on 'medicinal' filter at (124, 67) on button:has-text('medicinal'), [role='button']:has-text('medicinal'), label:has-t
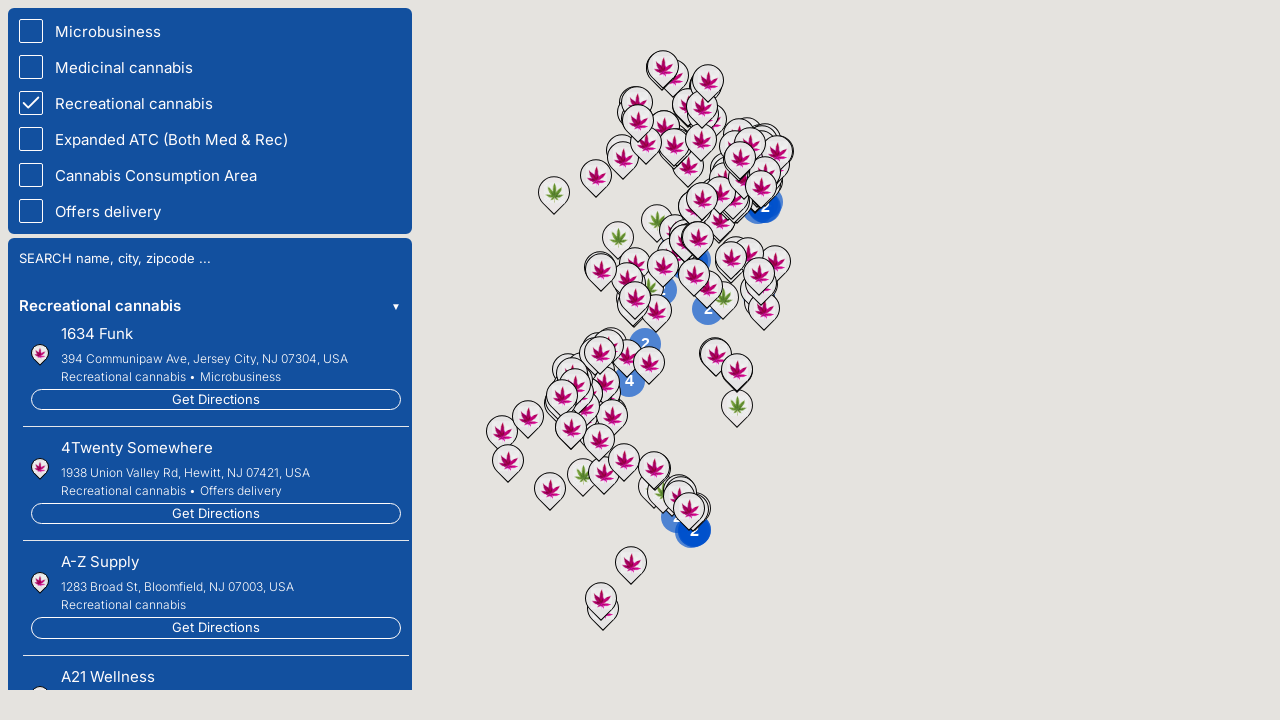

Waited 400ms after toggling 'medicinal'
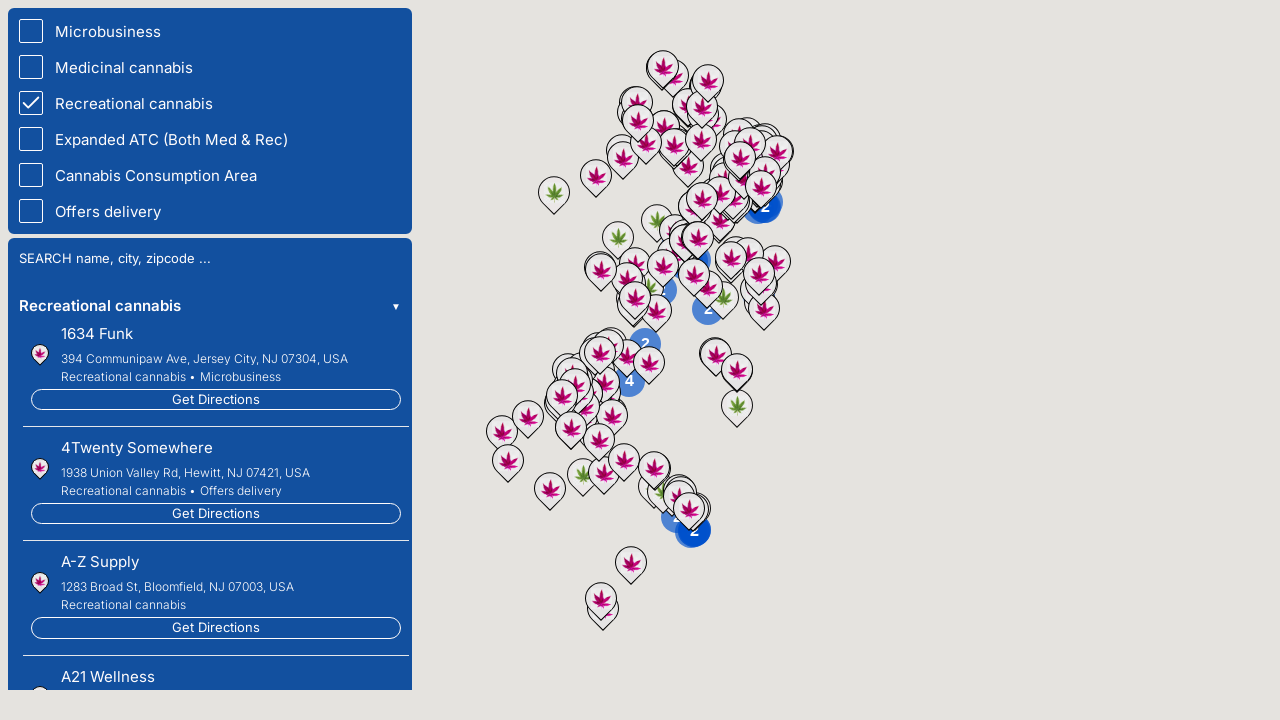

Waited 1.2 seconds for filters to apply and map to update
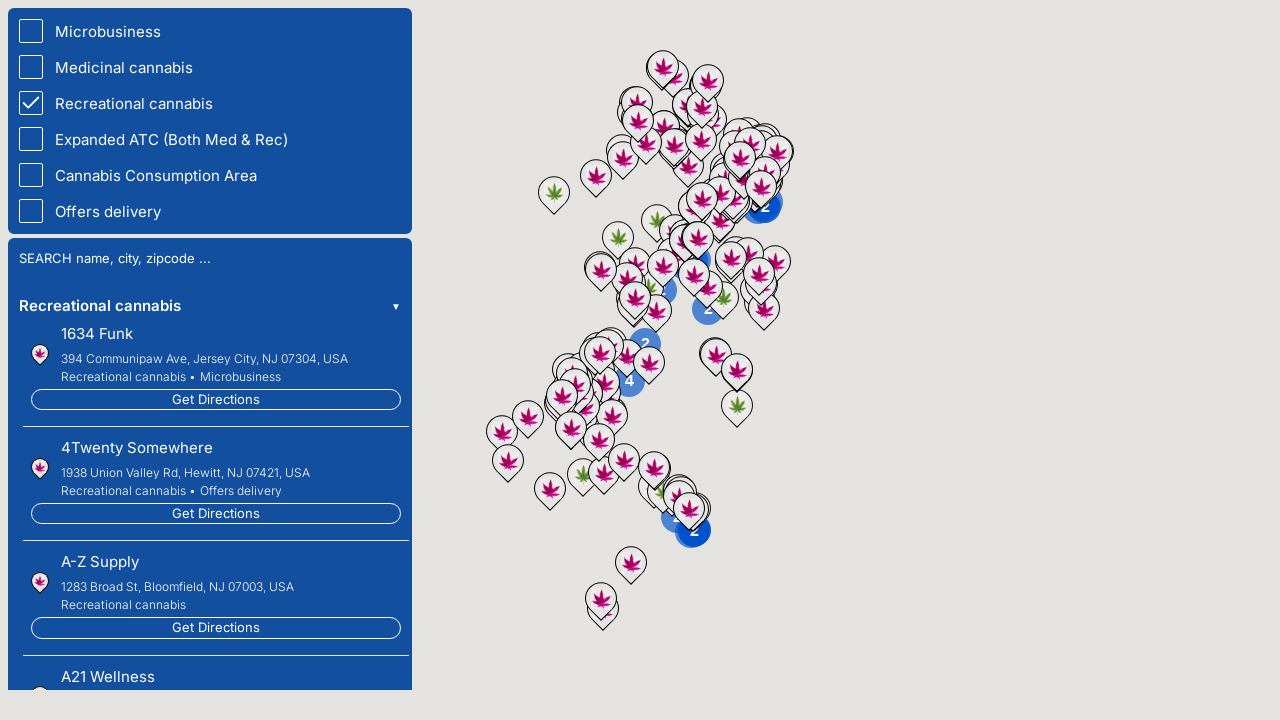

Located dispensary list container
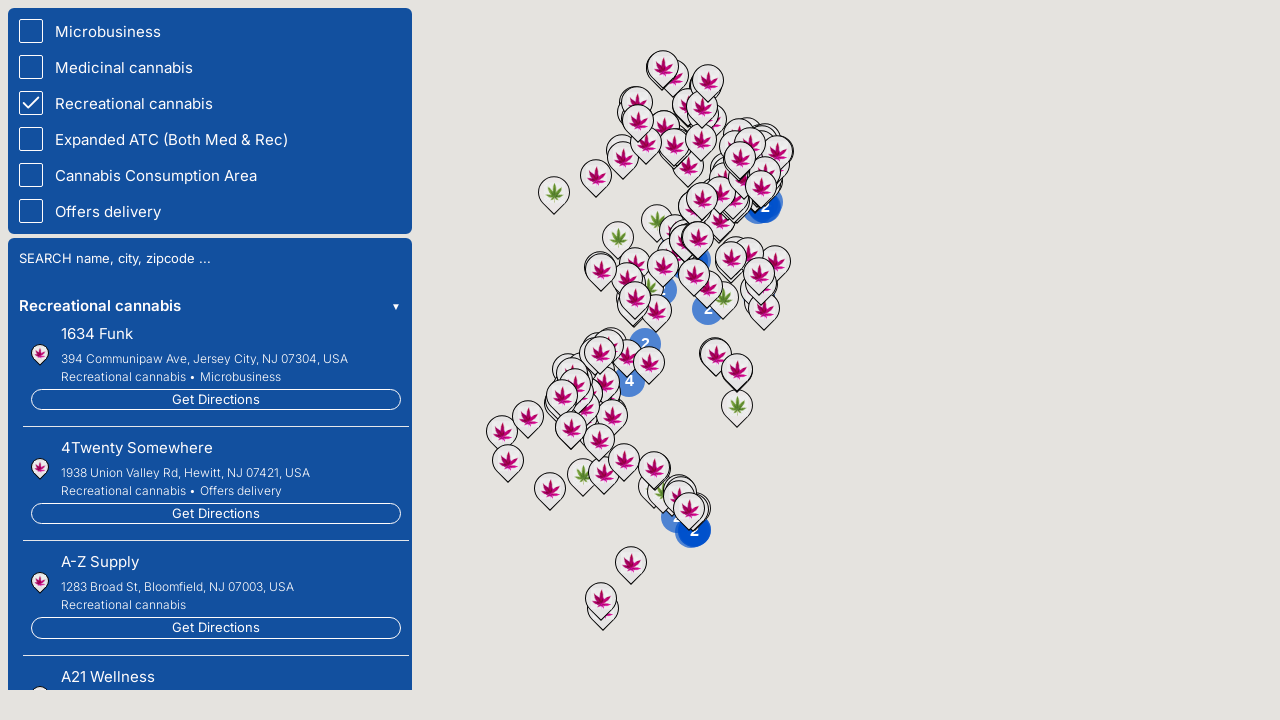

Scrolled list to bottom (iteration 1/10)
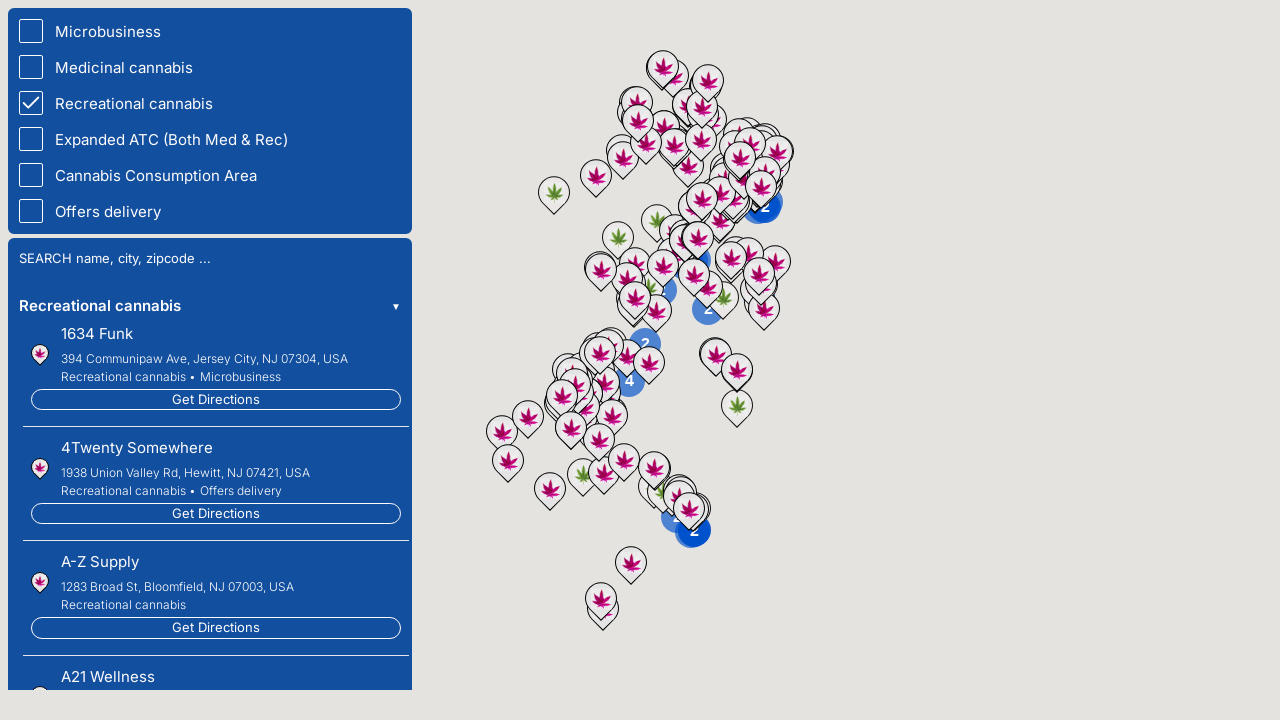

Waited 900ms for lazy-loaded items to load
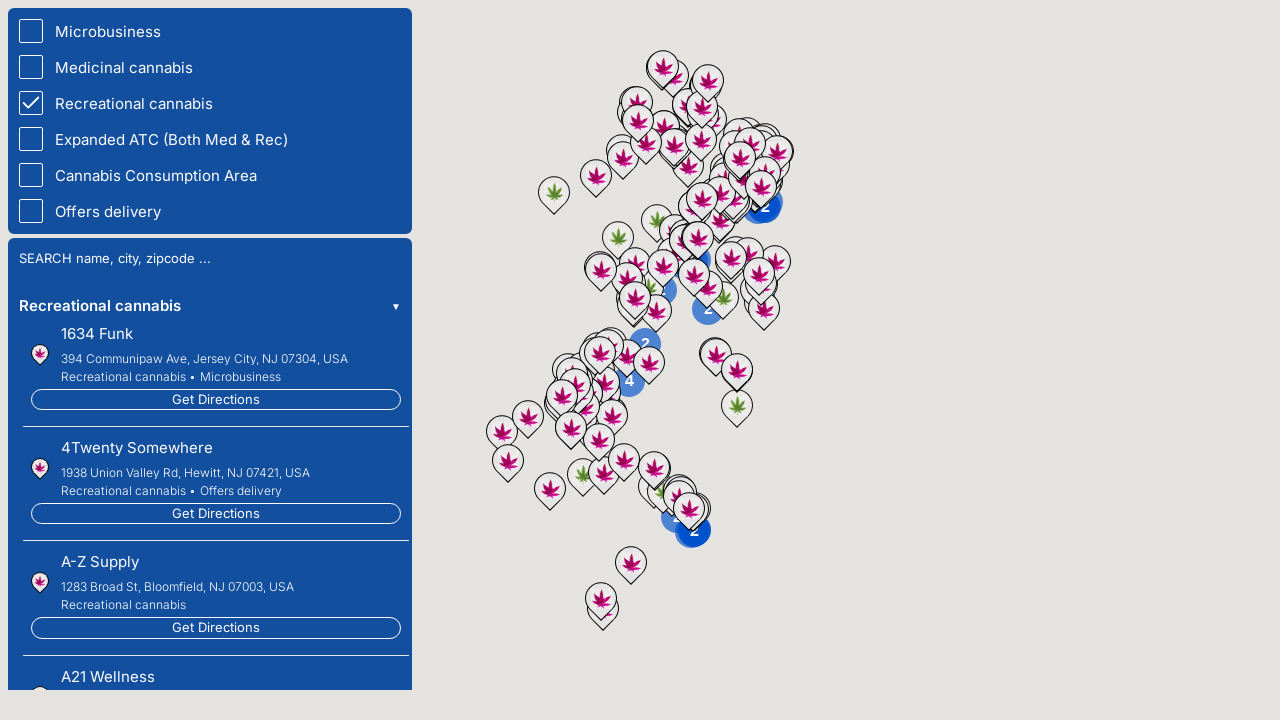

Scrolled list back to top
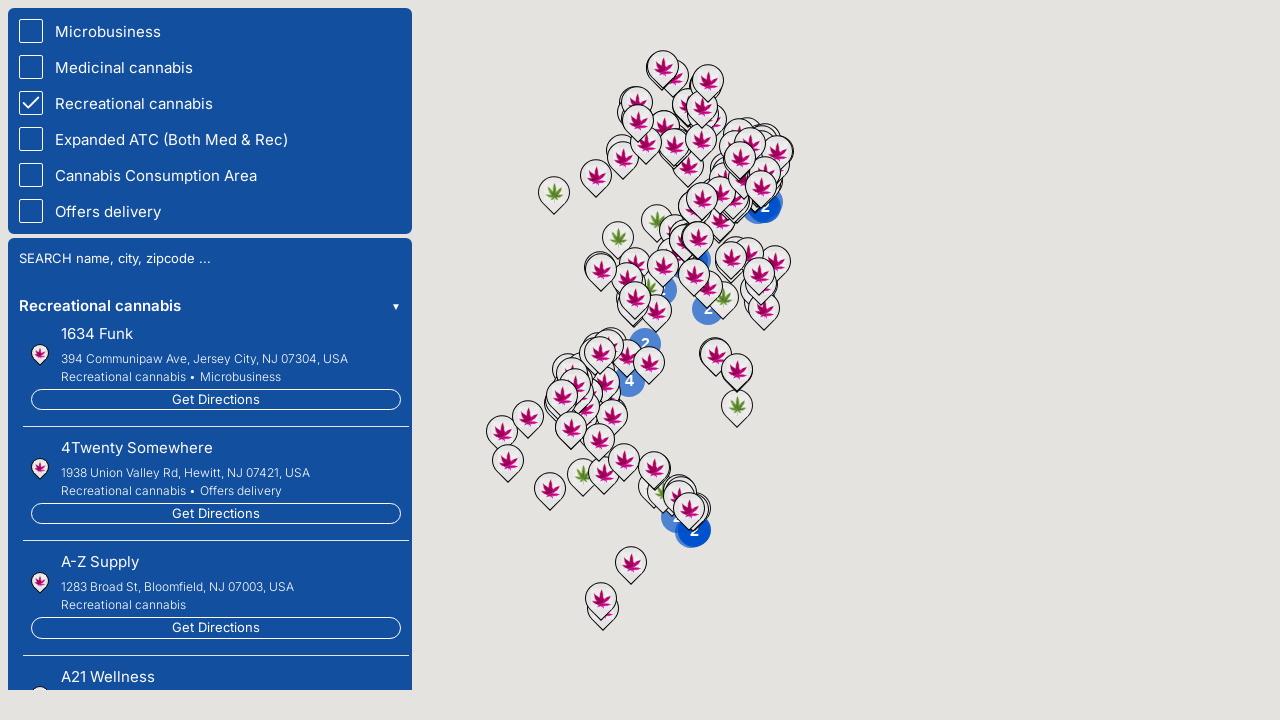

Waited 700ms before next scroll iteration
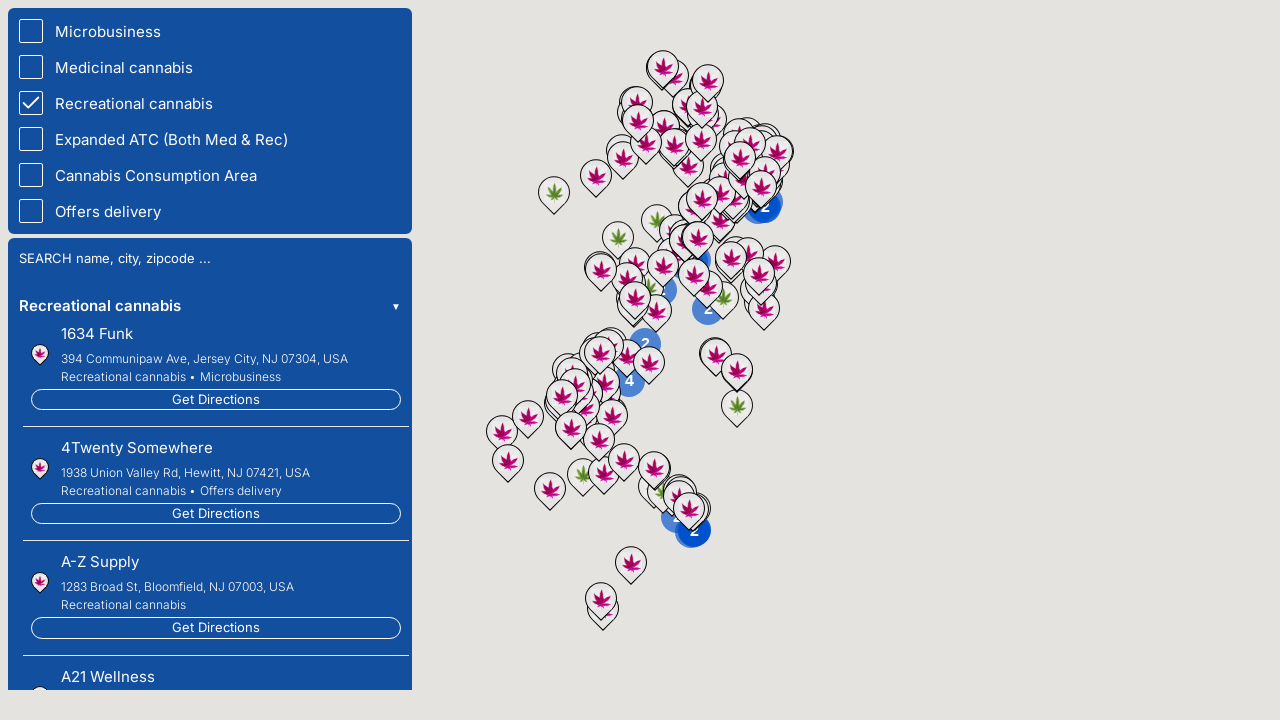

Scrolled list to bottom (iteration 2/10)
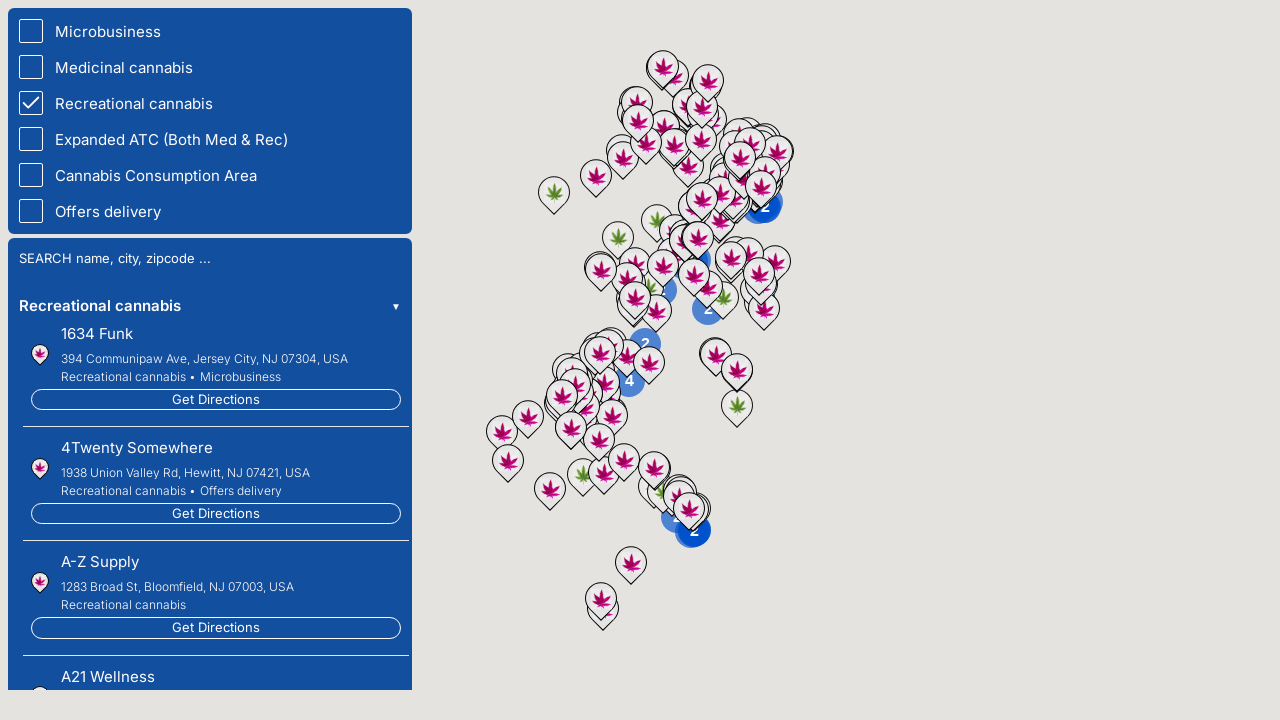

Waited 900ms for lazy-loaded items to load
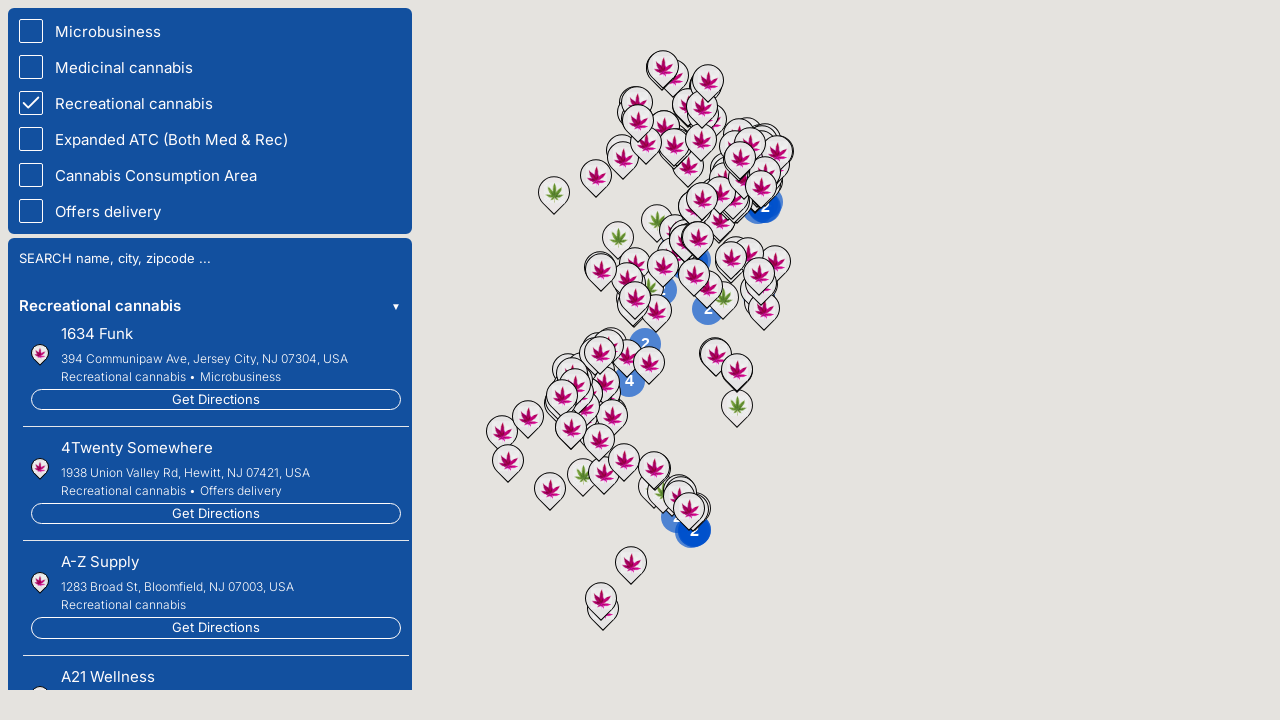

Scrolled list back to top
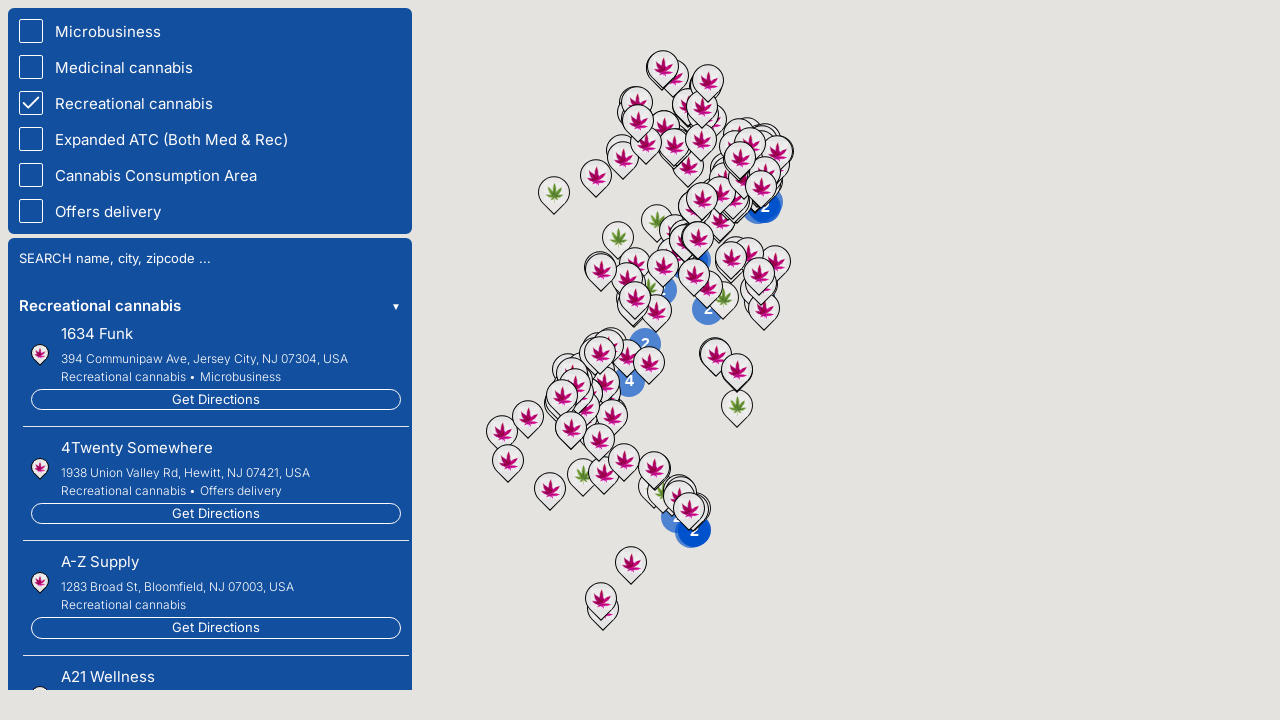

Waited 700ms before next scroll iteration
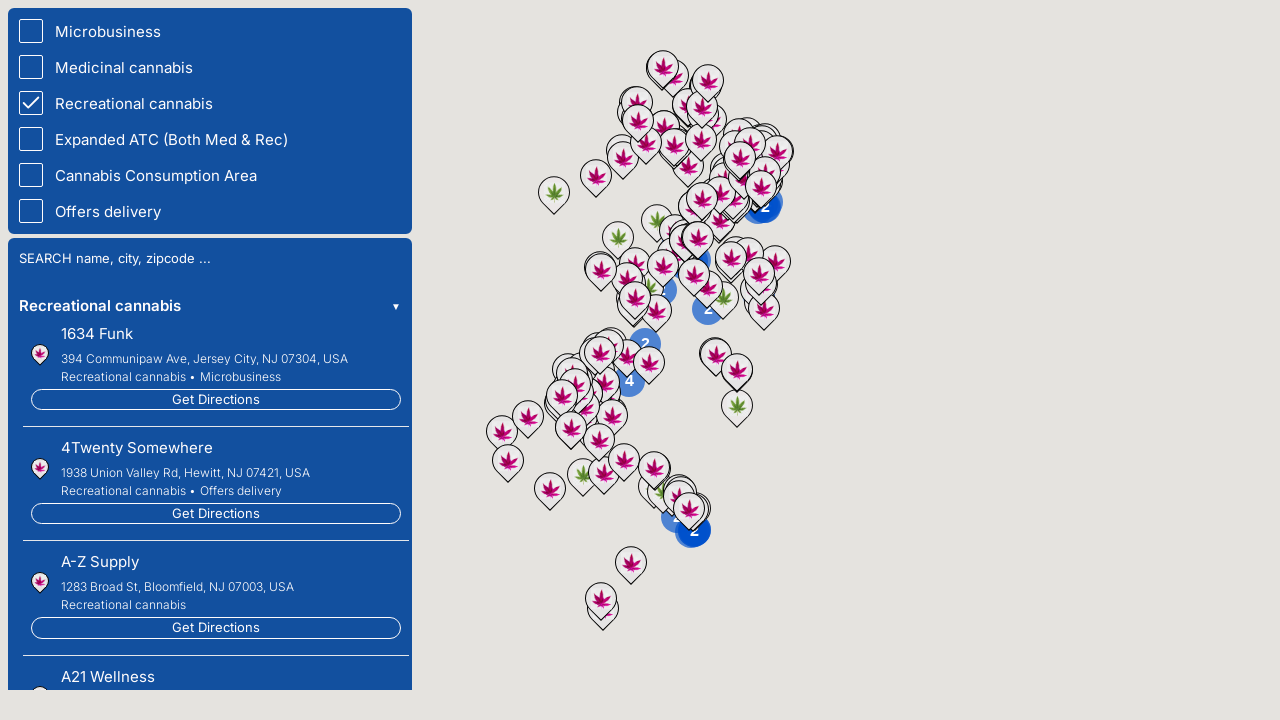

Scrolled list to bottom (iteration 3/10)
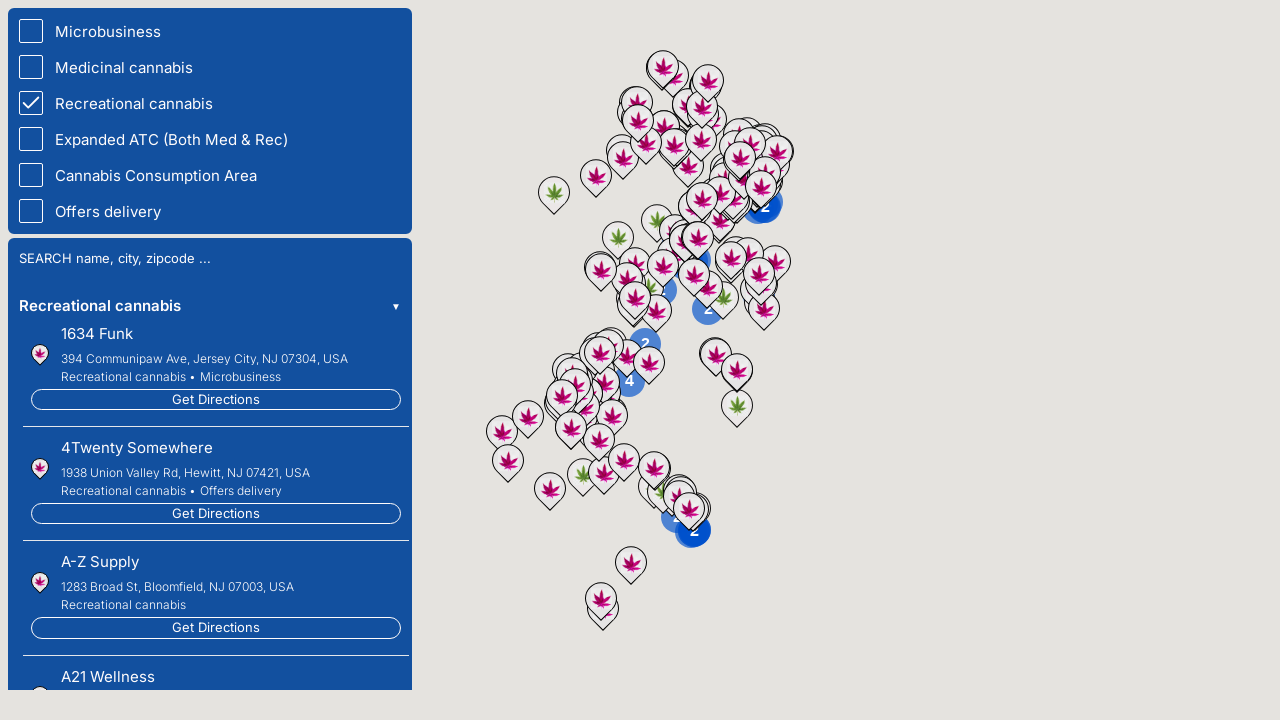

Waited 900ms for lazy-loaded items to load
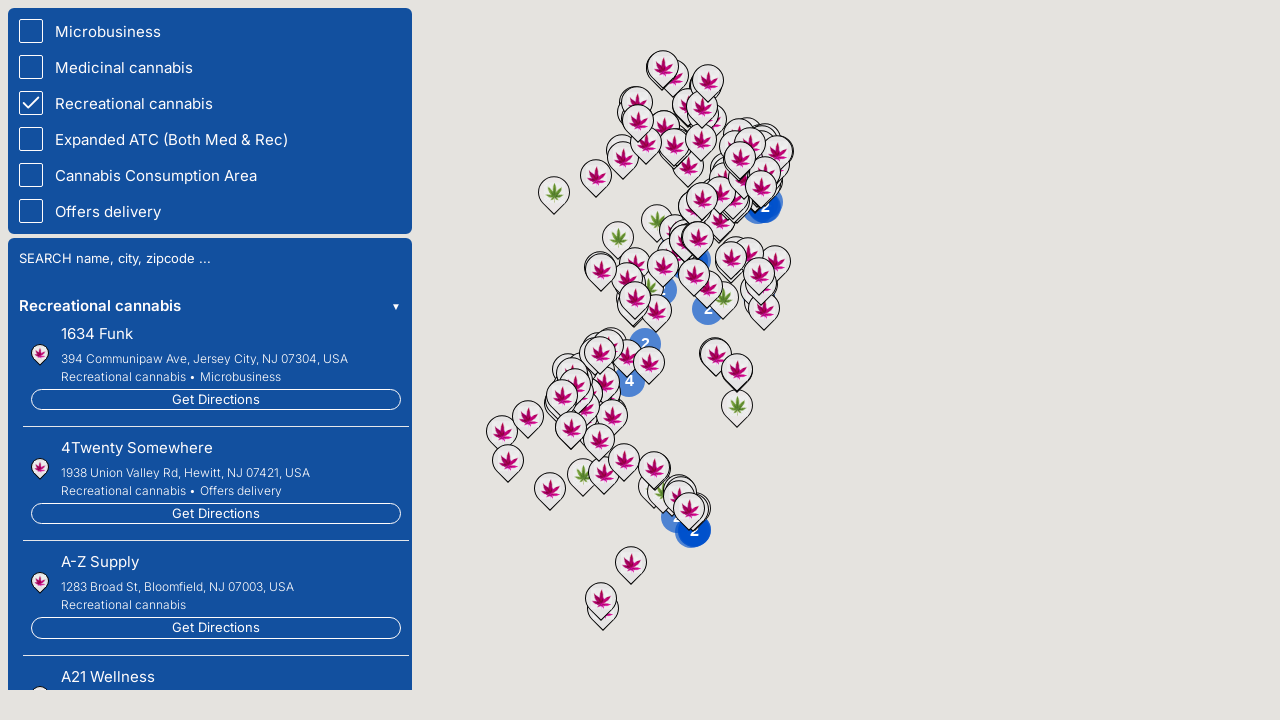

Scrolled list back to top
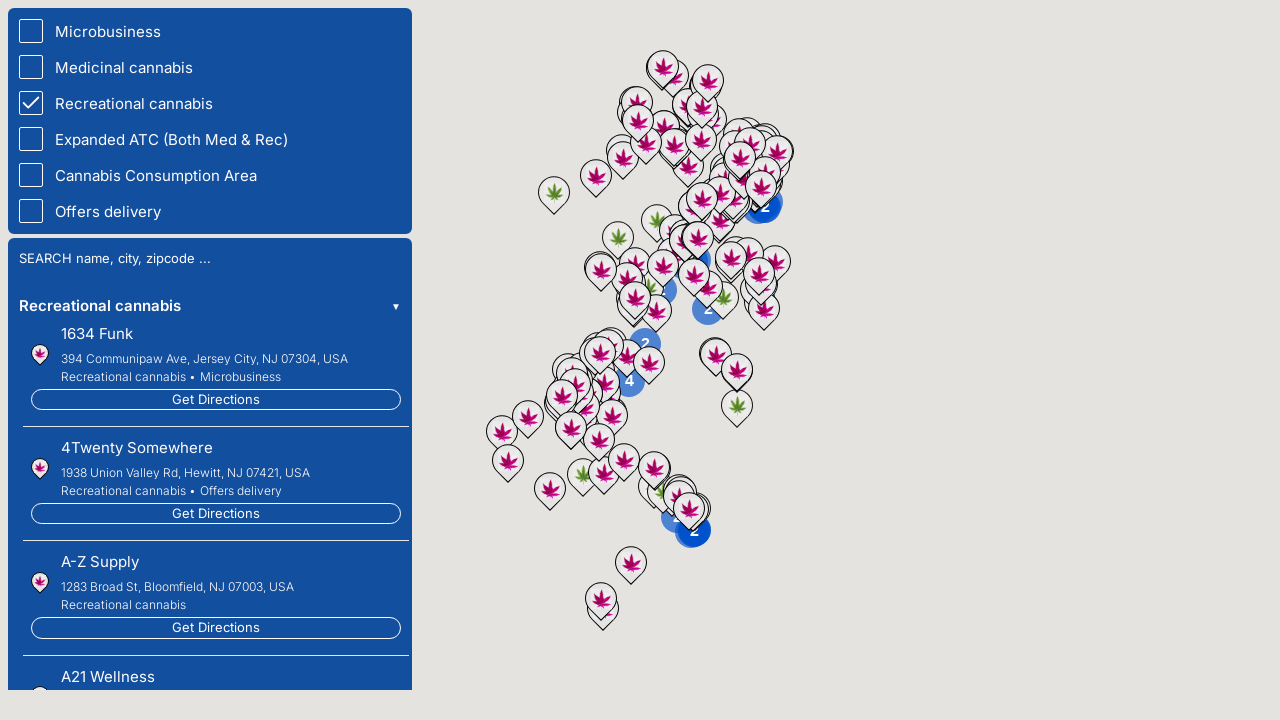

Waited 700ms before next scroll iteration
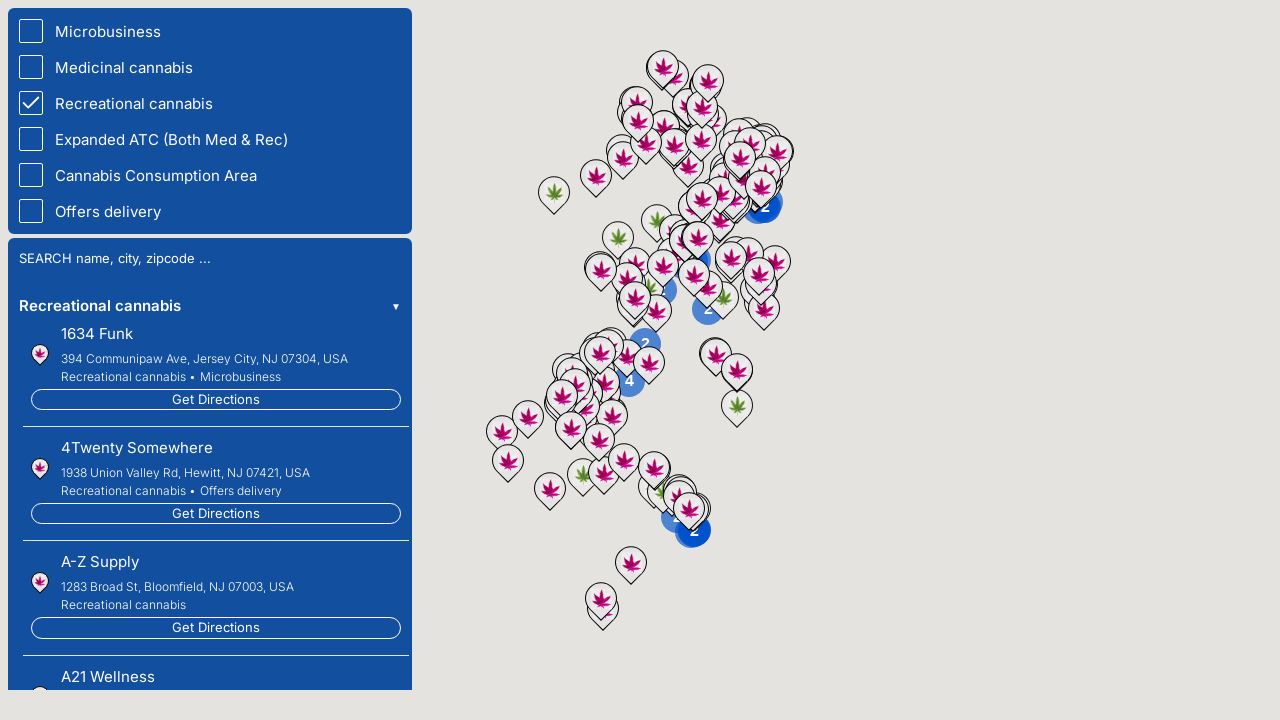

Scrolled list to bottom (iteration 4/10)
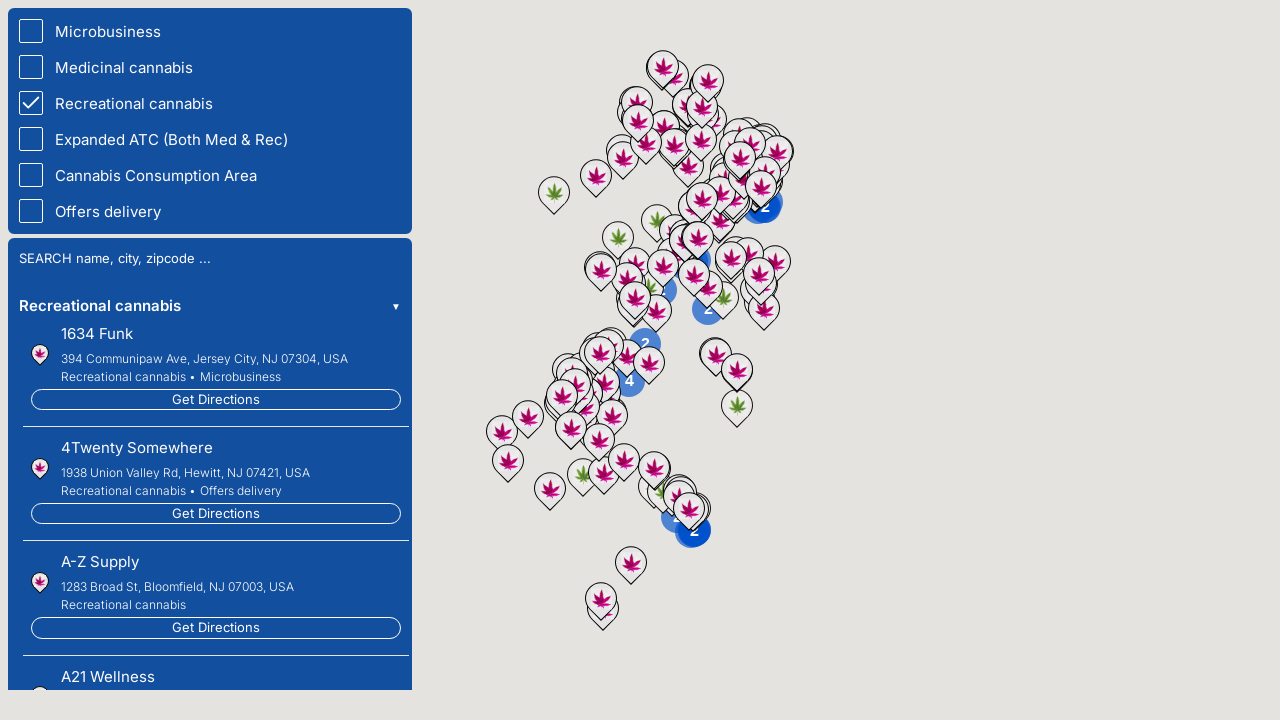

Waited 900ms for lazy-loaded items to load
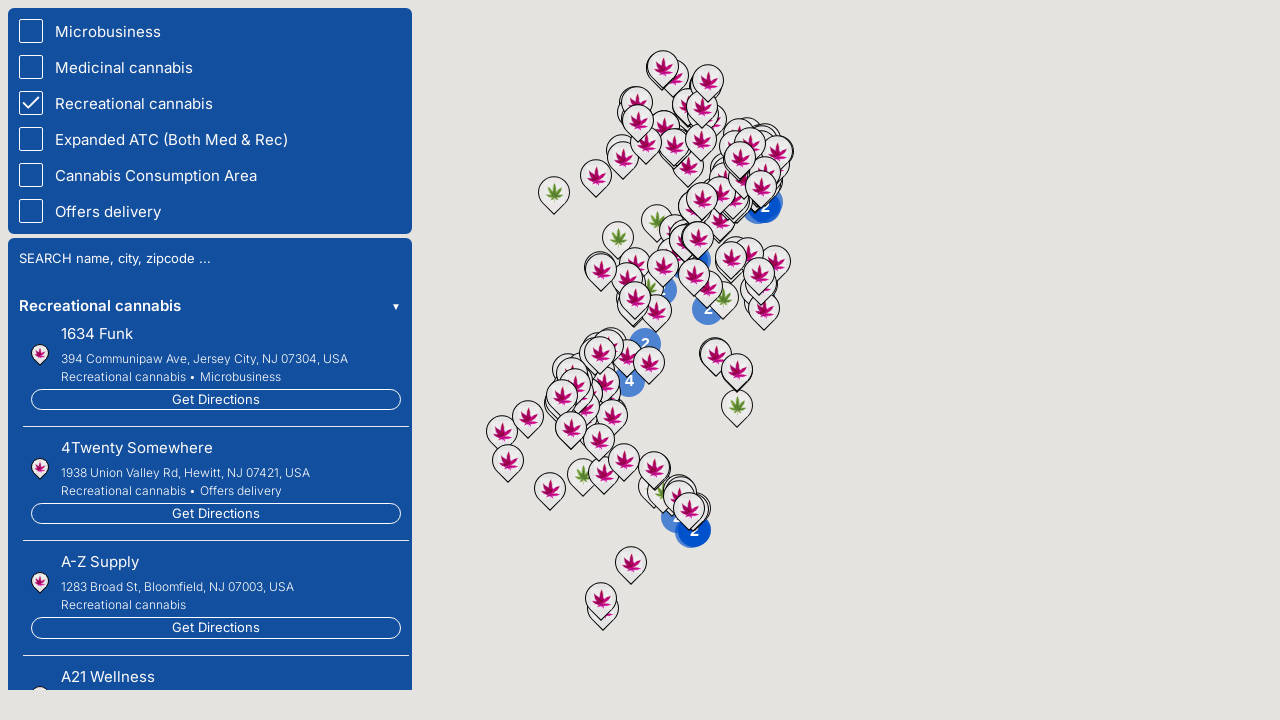

Scrolled list back to top
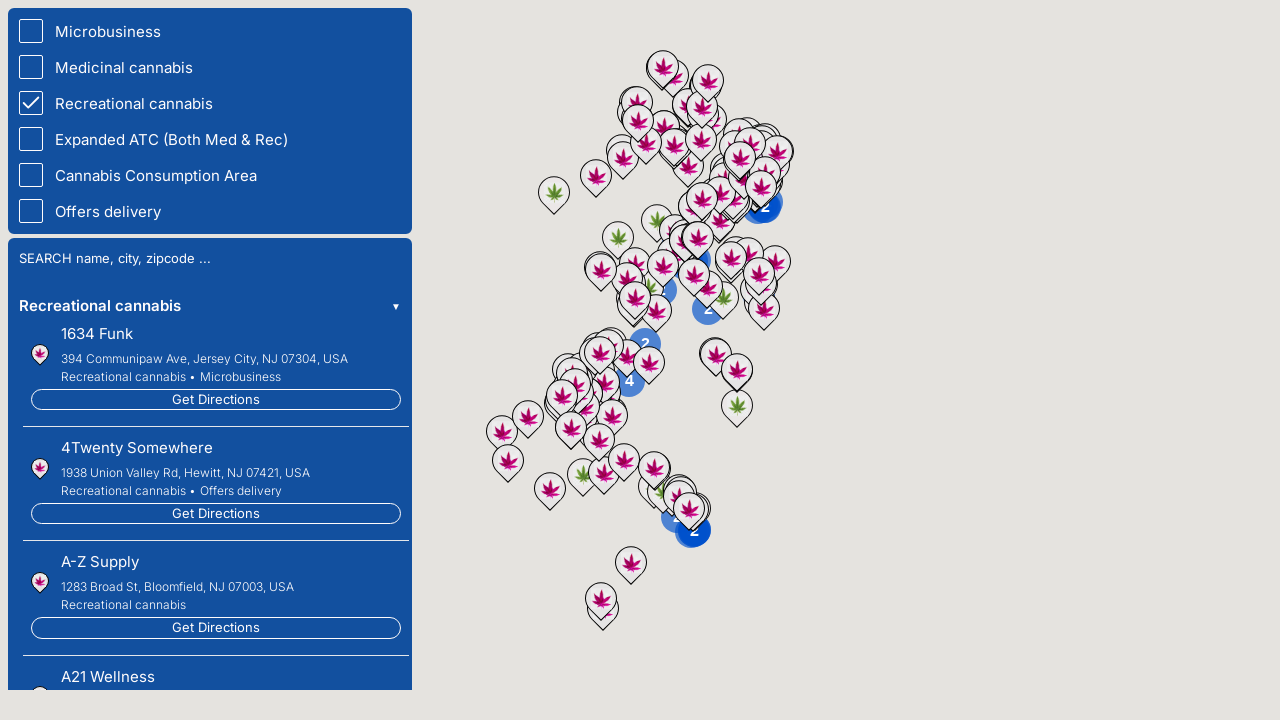

Waited 700ms before next scroll iteration
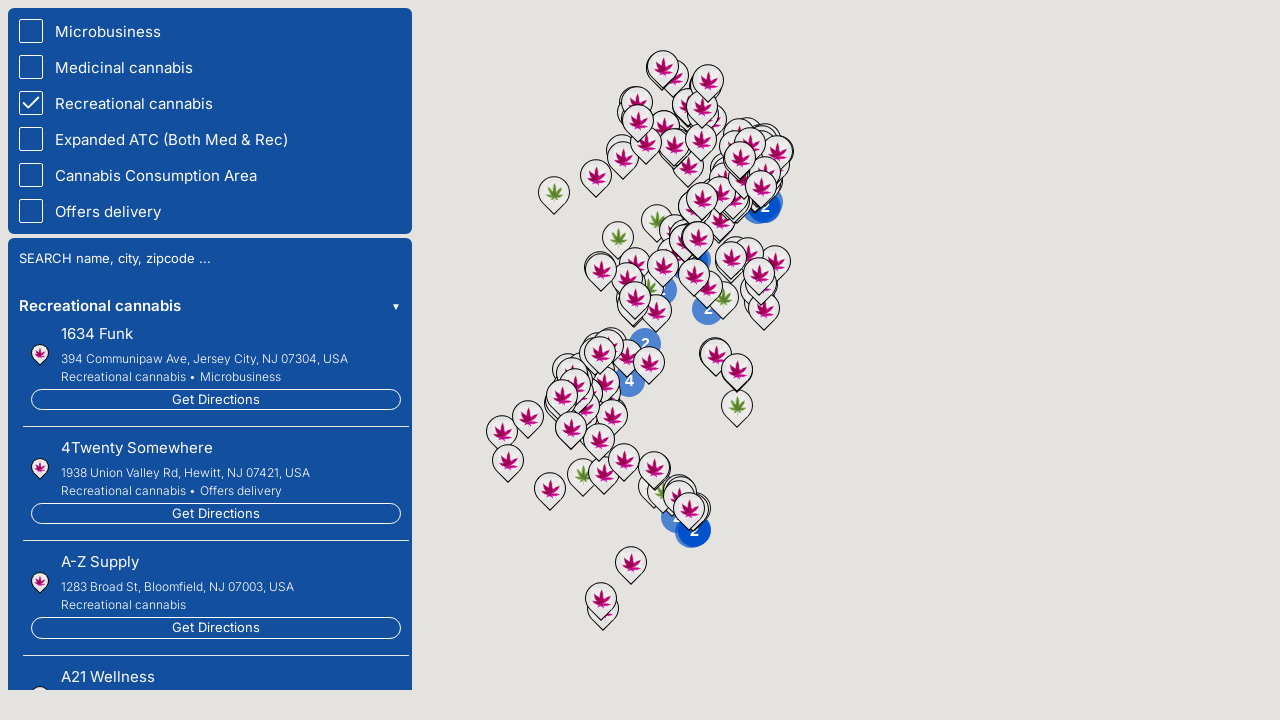

Scrolled list to bottom (iteration 5/10)
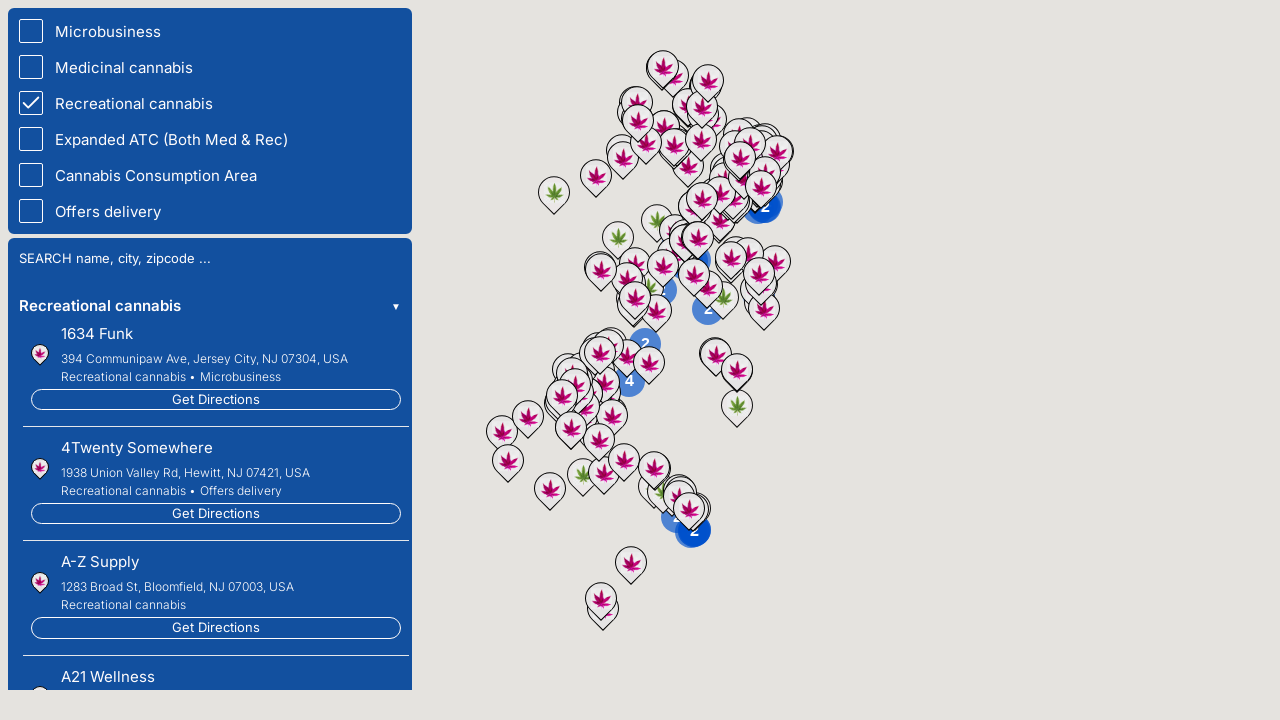

Waited 900ms for lazy-loaded items to load
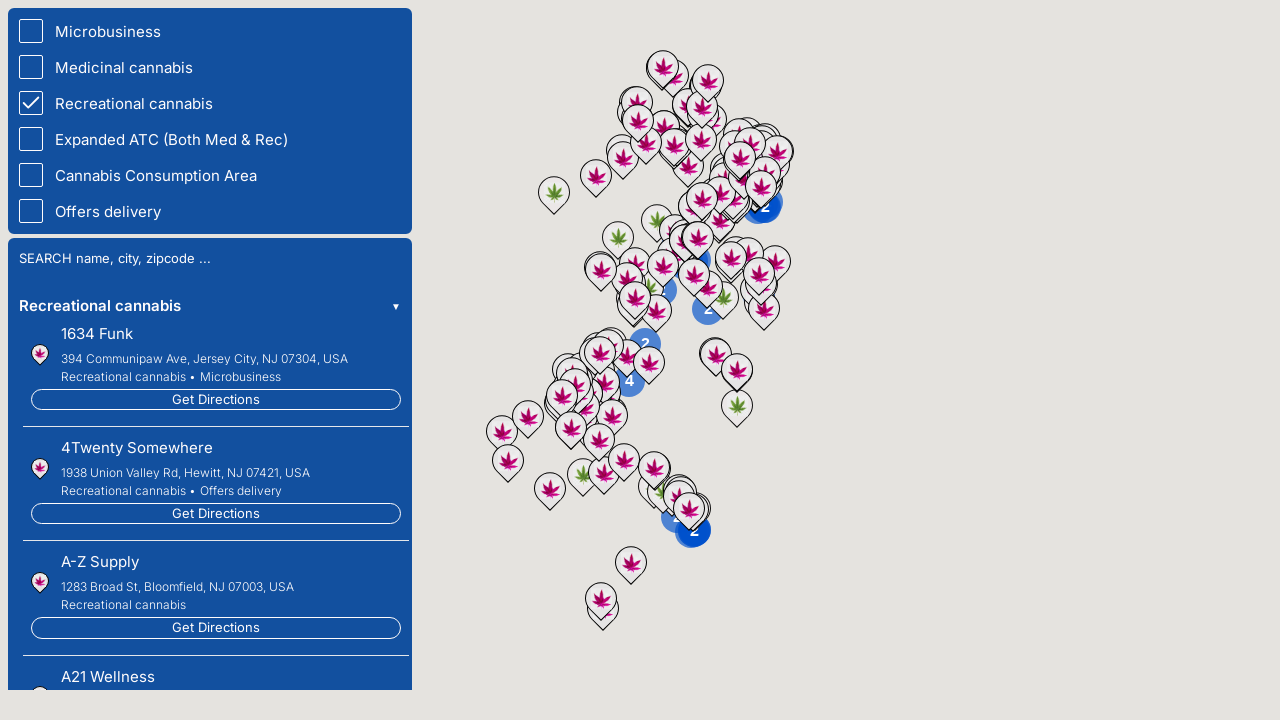

Scrolled list back to top
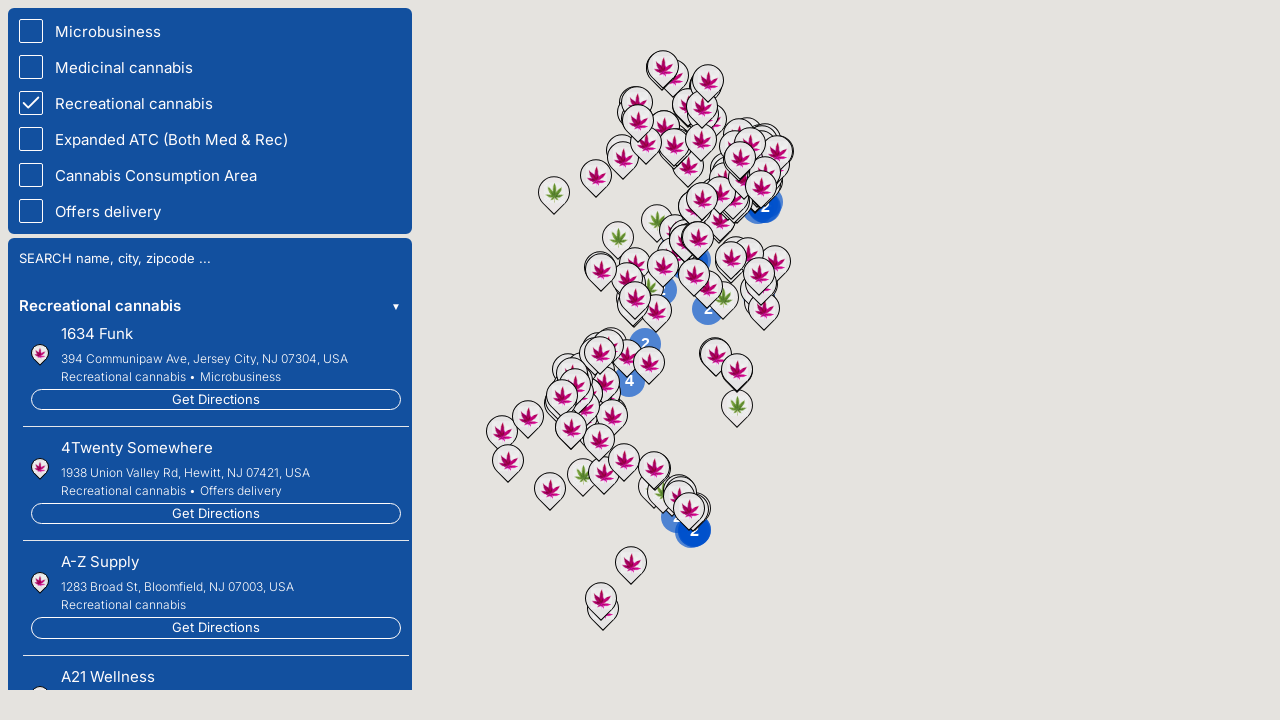

Waited 700ms before next scroll iteration
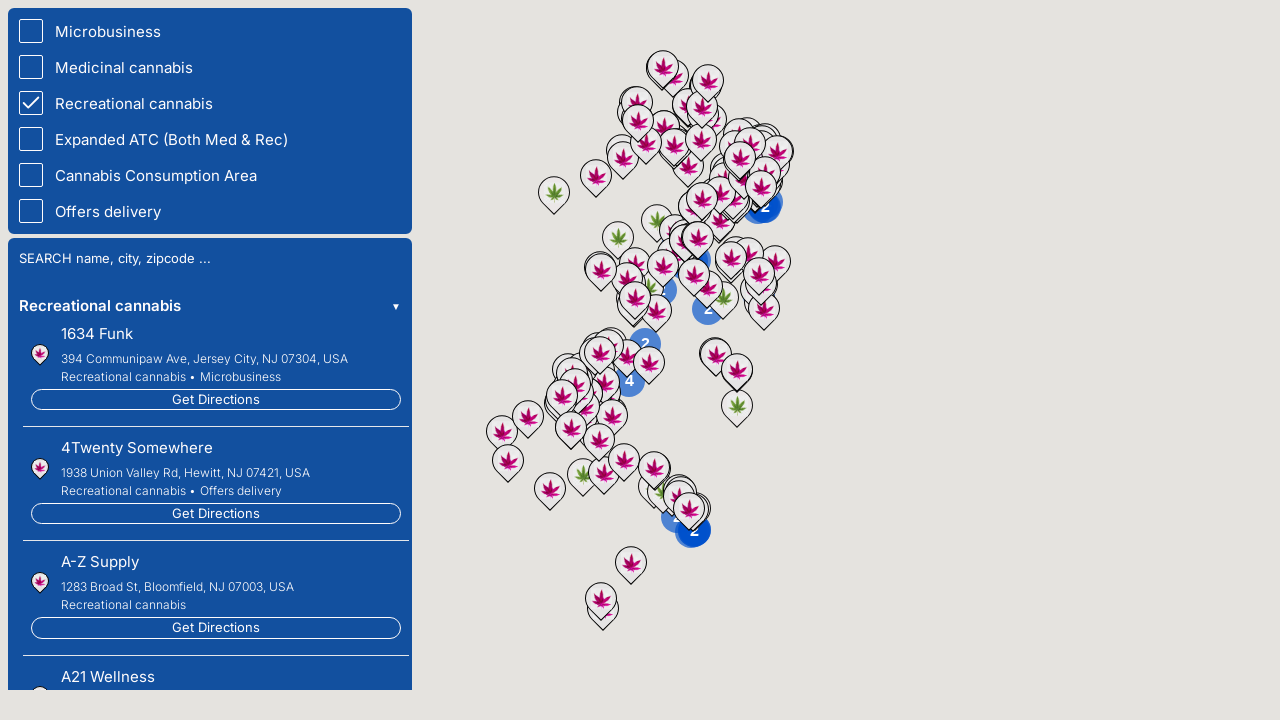

Scrolled list to bottom (iteration 6/10)
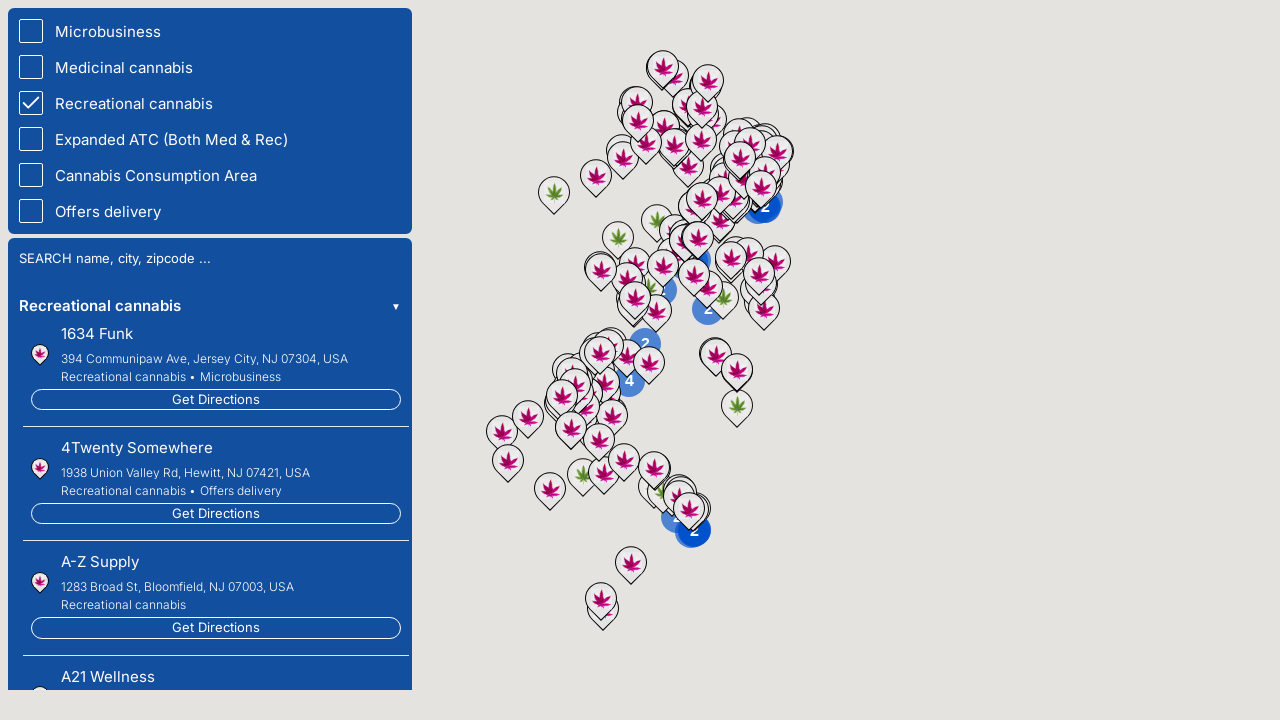

Waited 900ms for lazy-loaded items to load
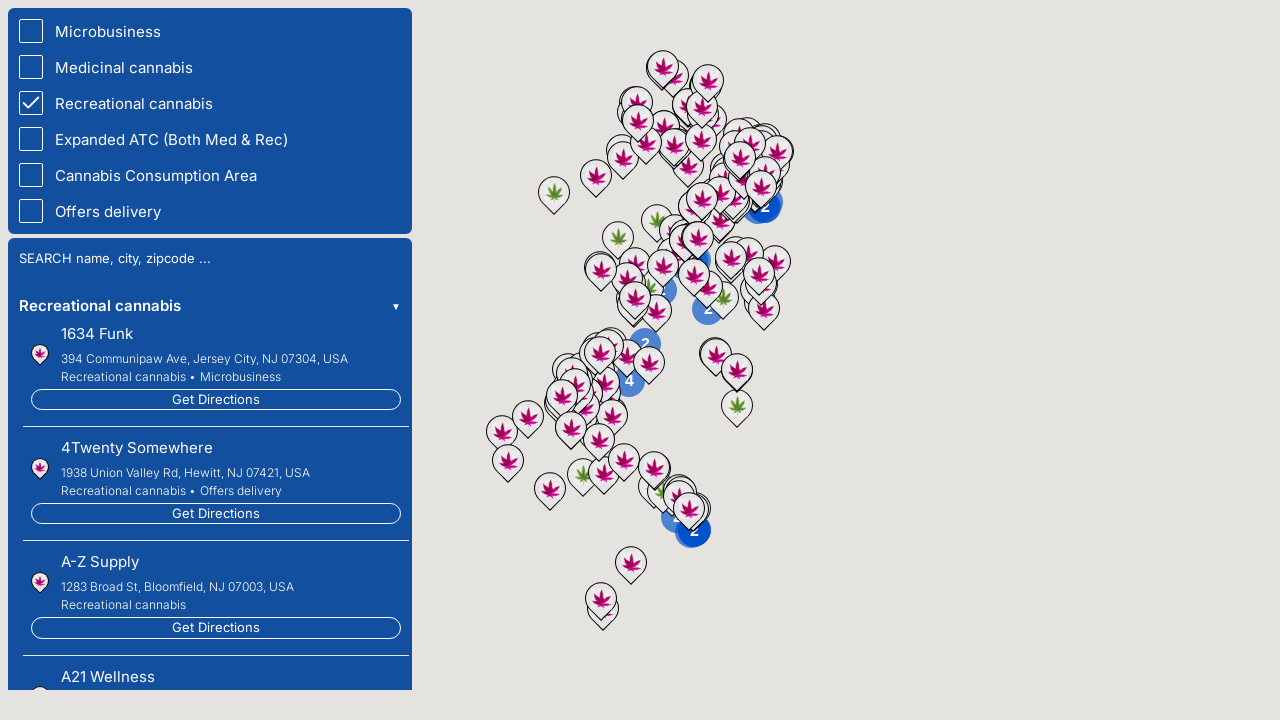

Scrolled list back to top
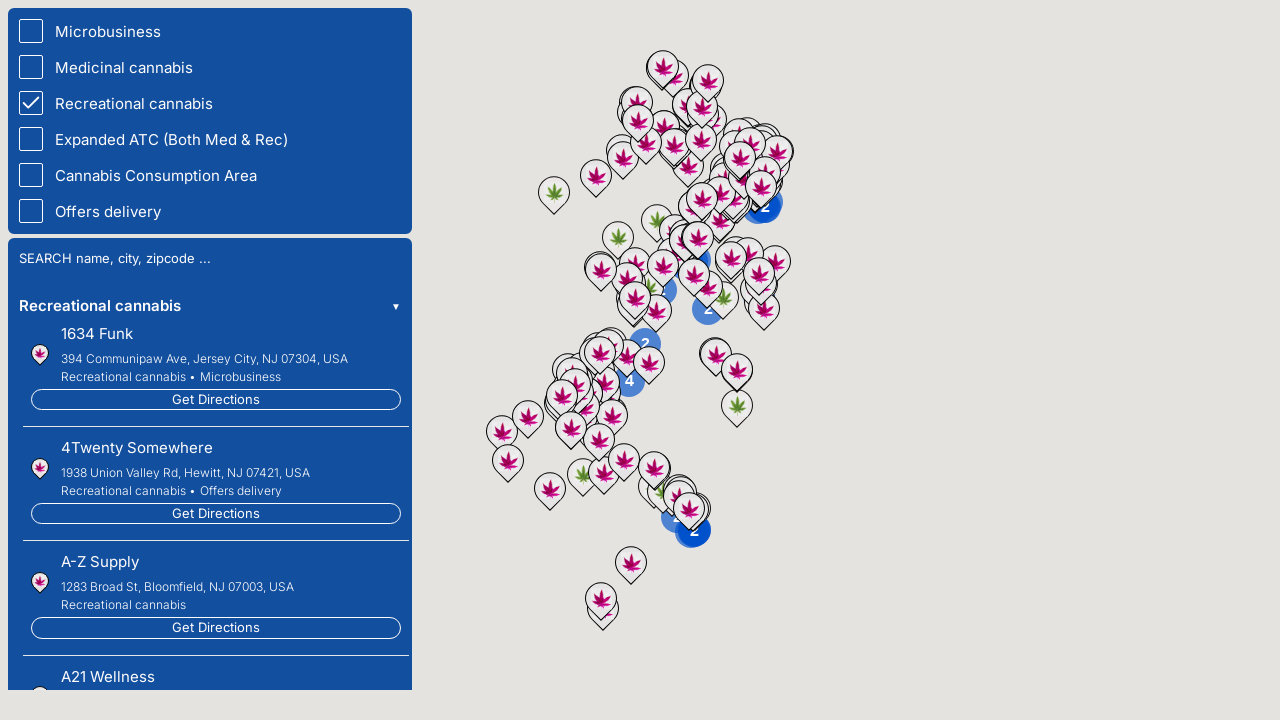

Waited 700ms before next scroll iteration
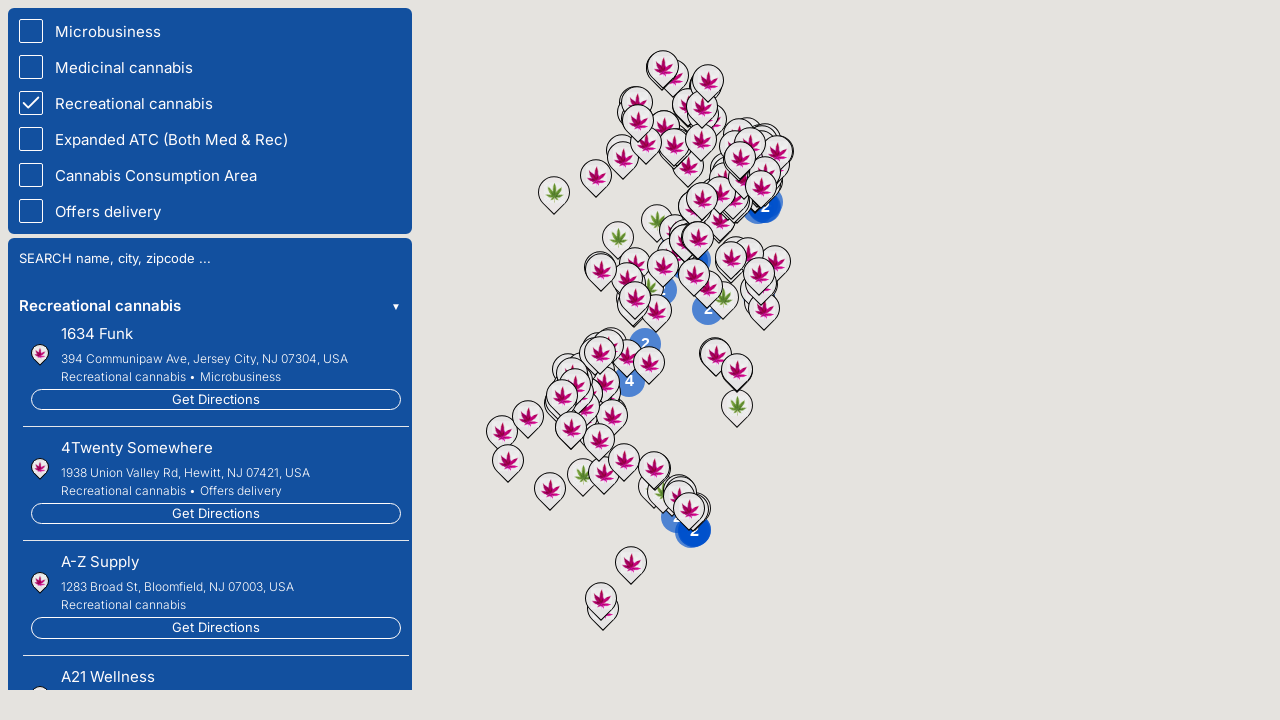

Scrolled list to bottom (iteration 7/10)
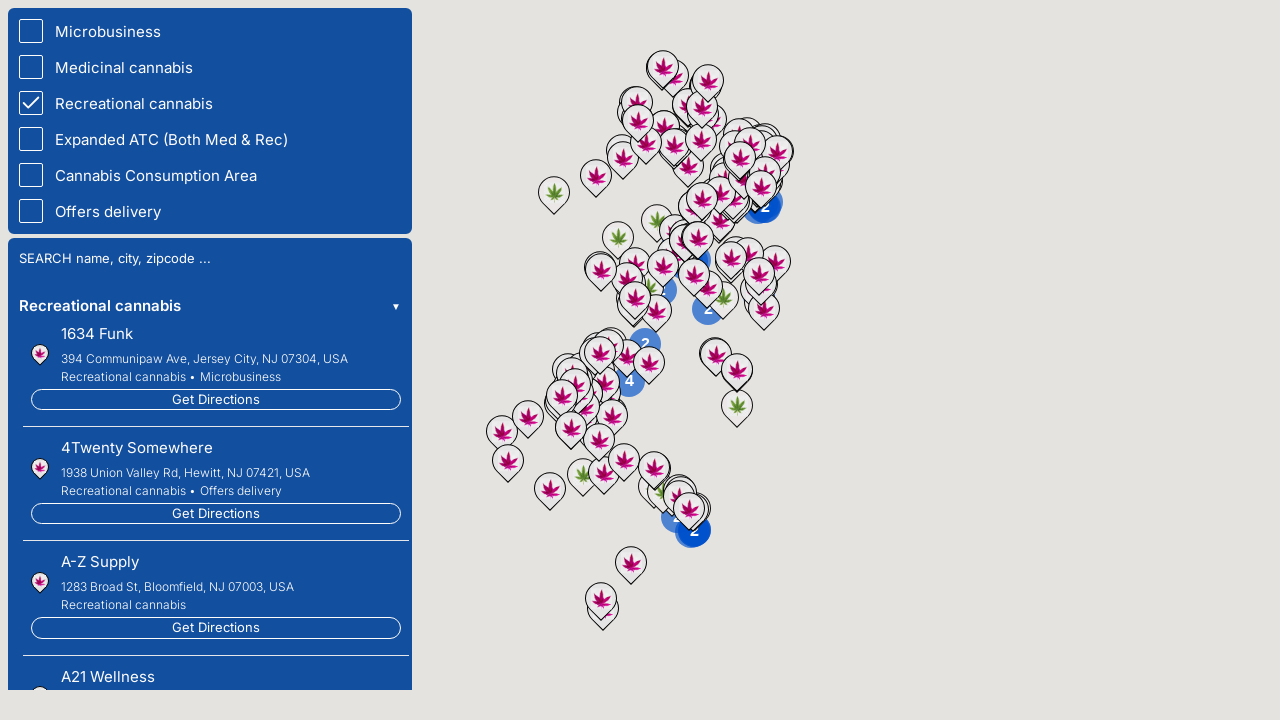

Waited 900ms for lazy-loaded items to load
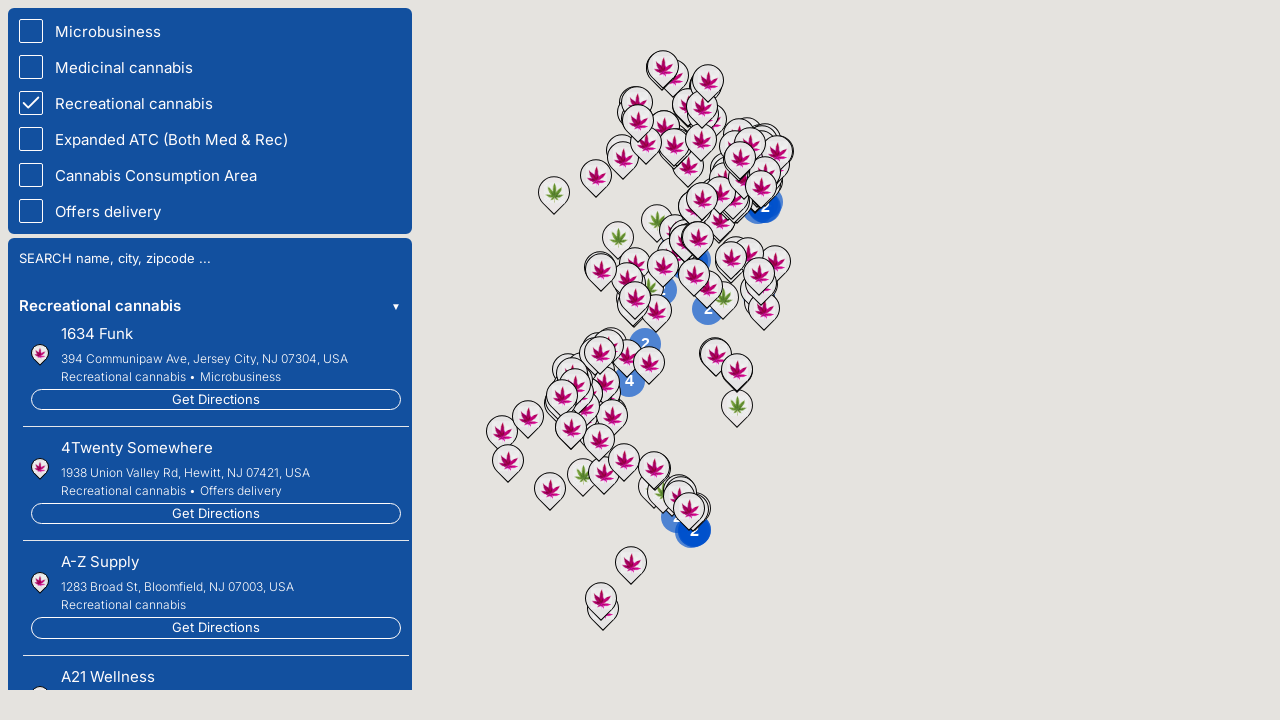

Scrolled list back to top
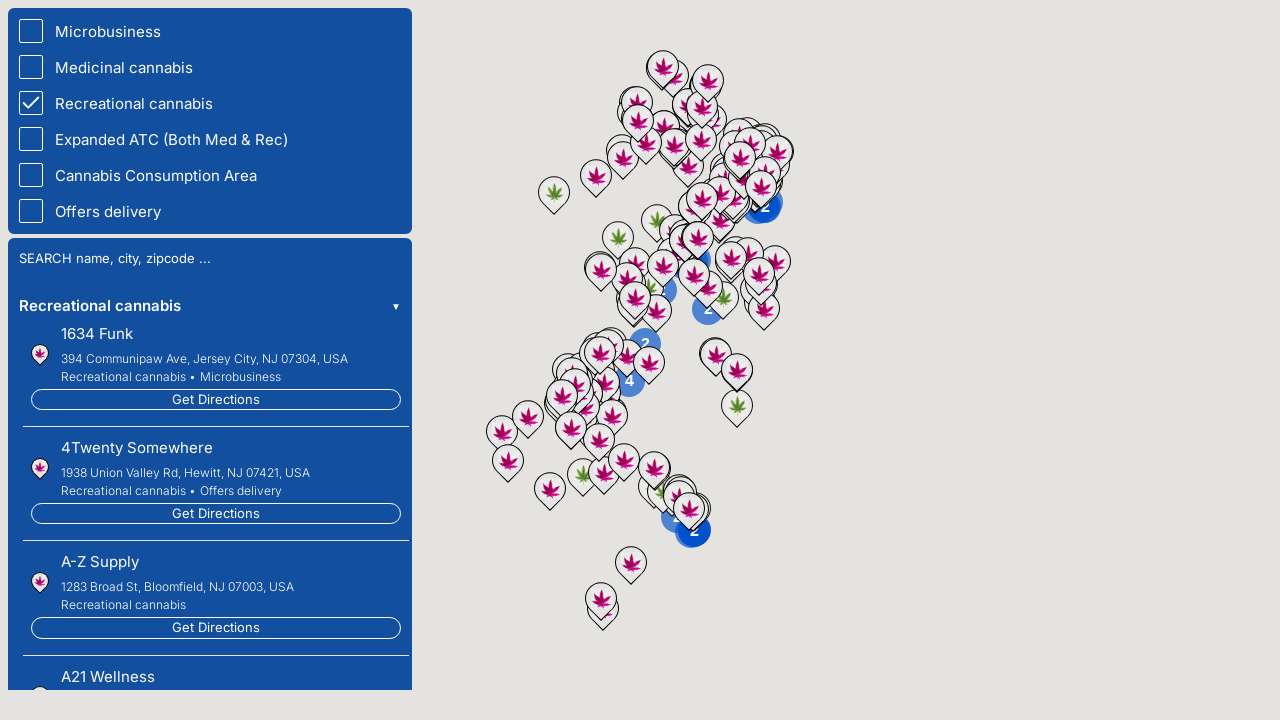

Waited 700ms before next scroll iteration
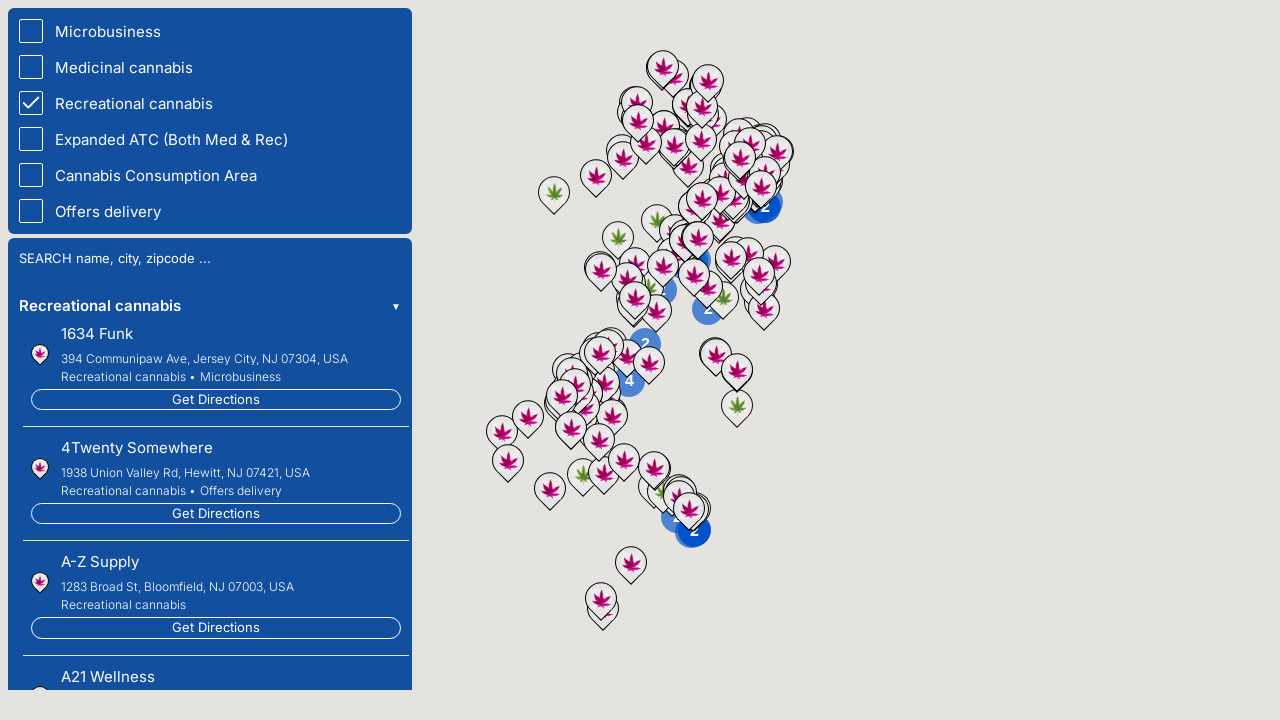

Scrolled list to bottom (iteration 8/10)
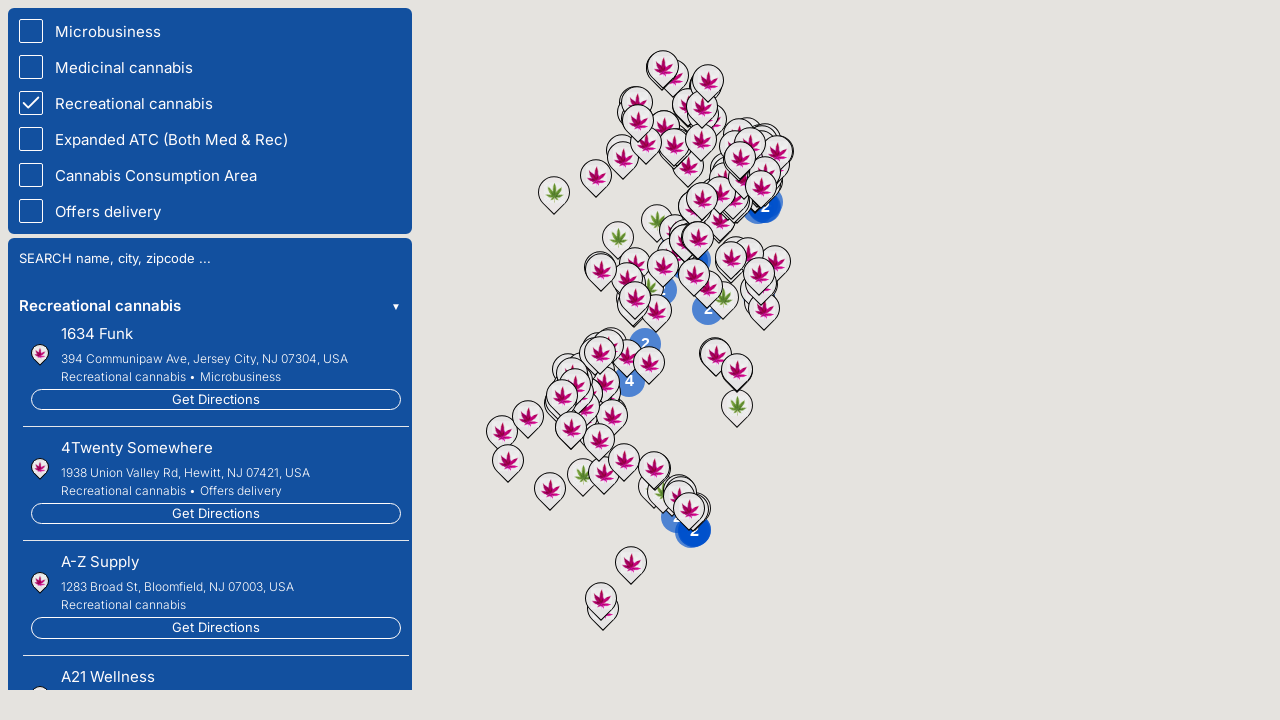

Waited 900ms for lazy-loaded items to load
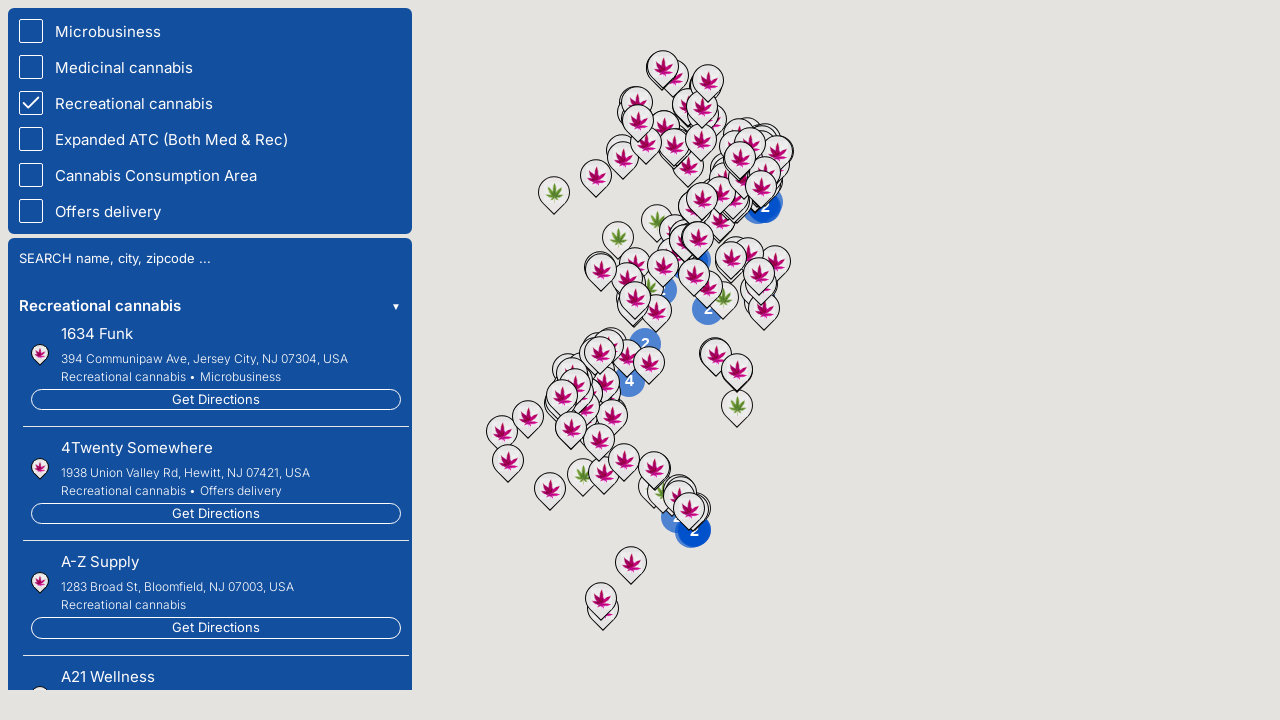

Scrolled list back to top
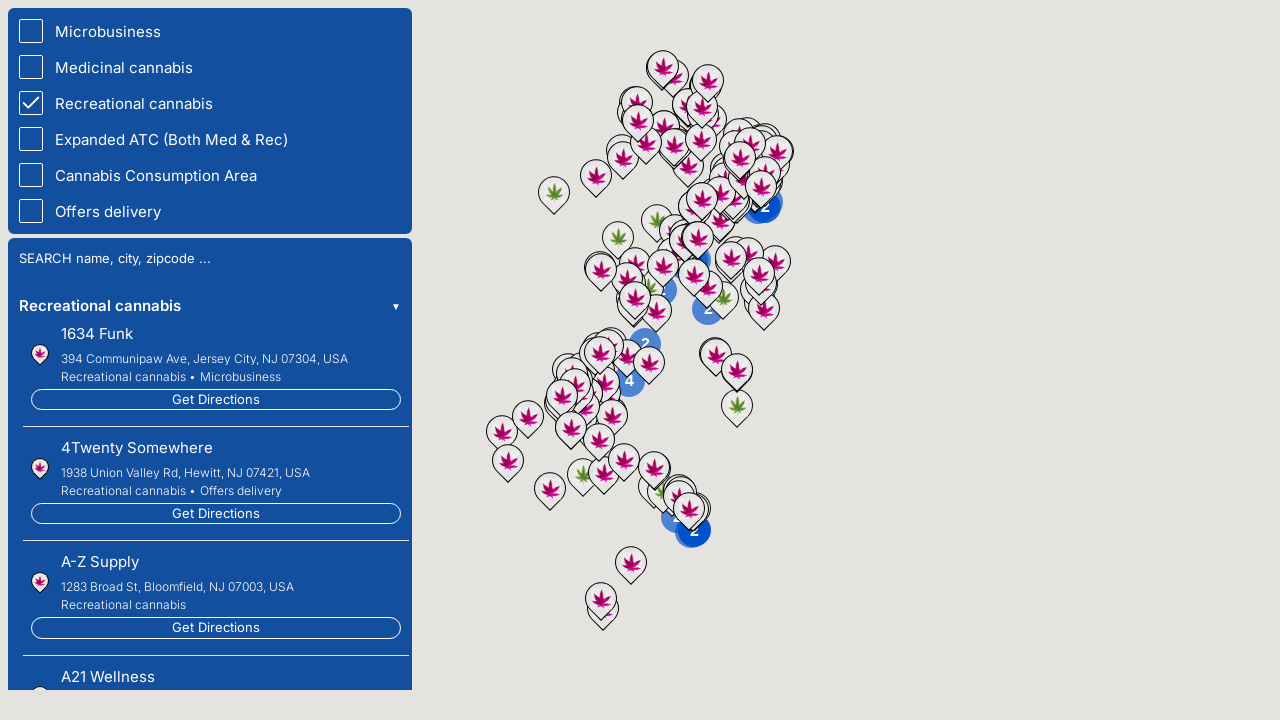

Waited 700ms before next scroll iteration
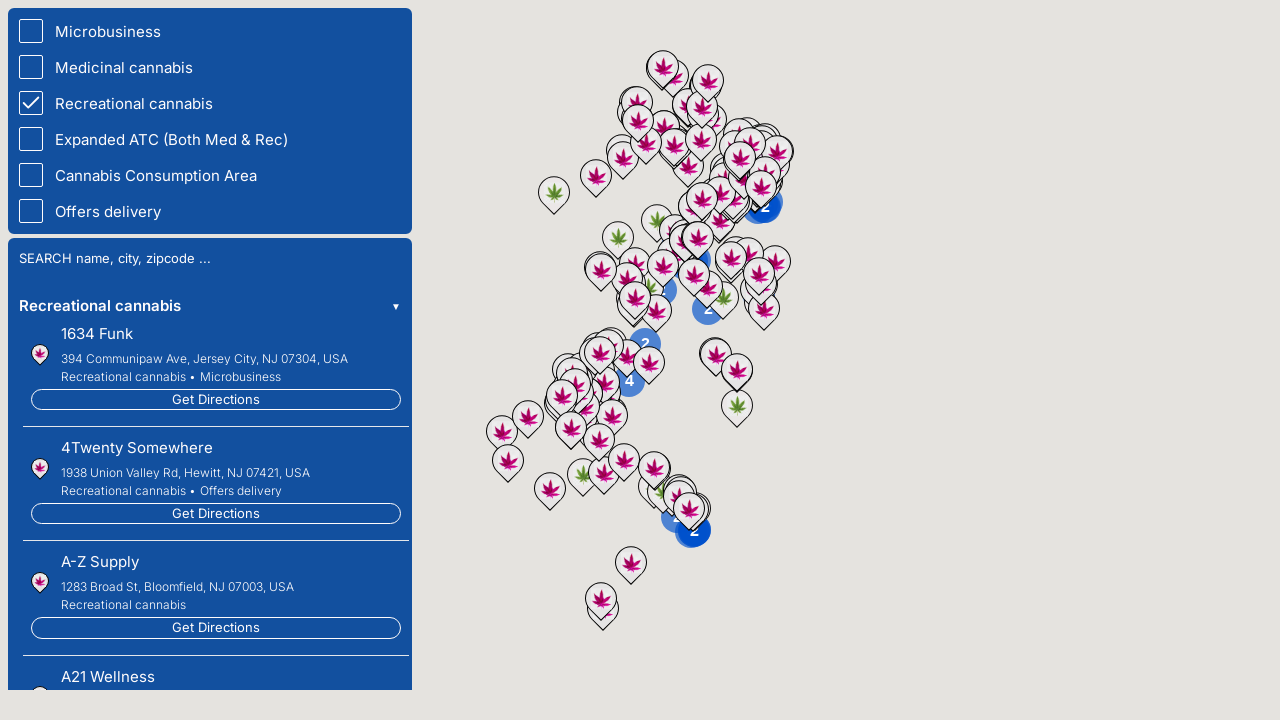

Scrolled list to bottom (iteration 9/10)
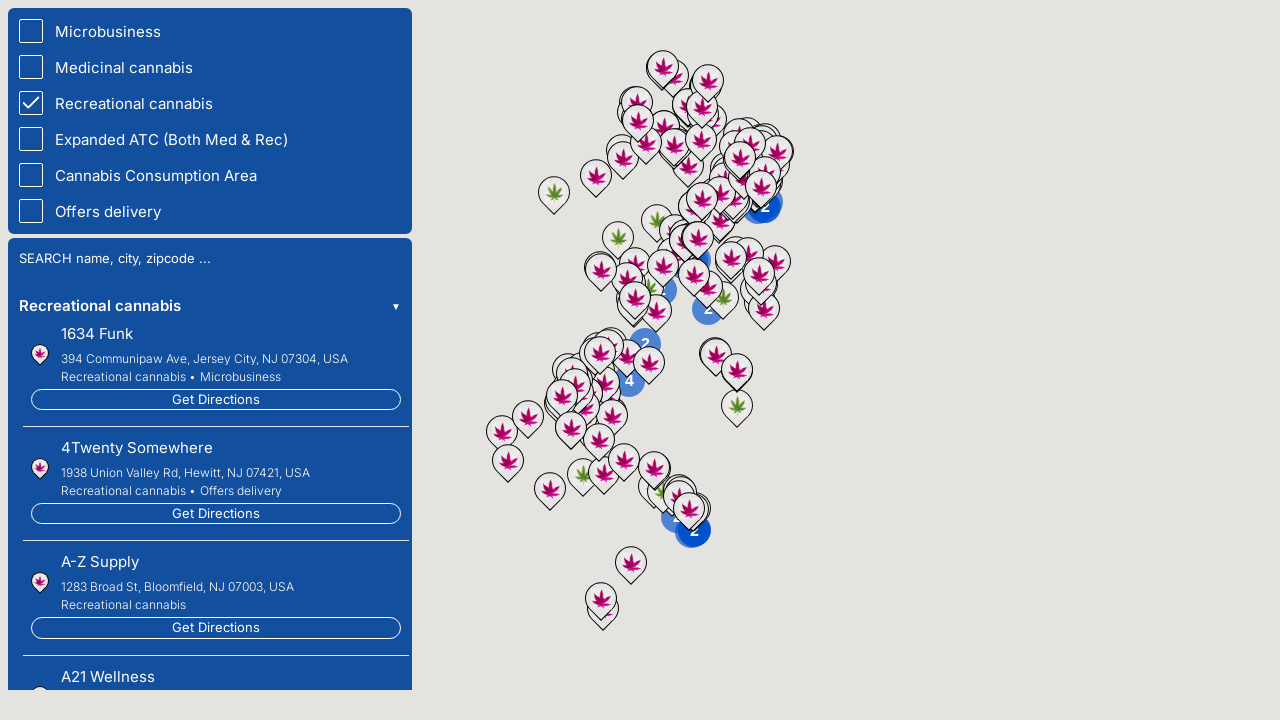

Waited 900ms for lazy-loaded items to load
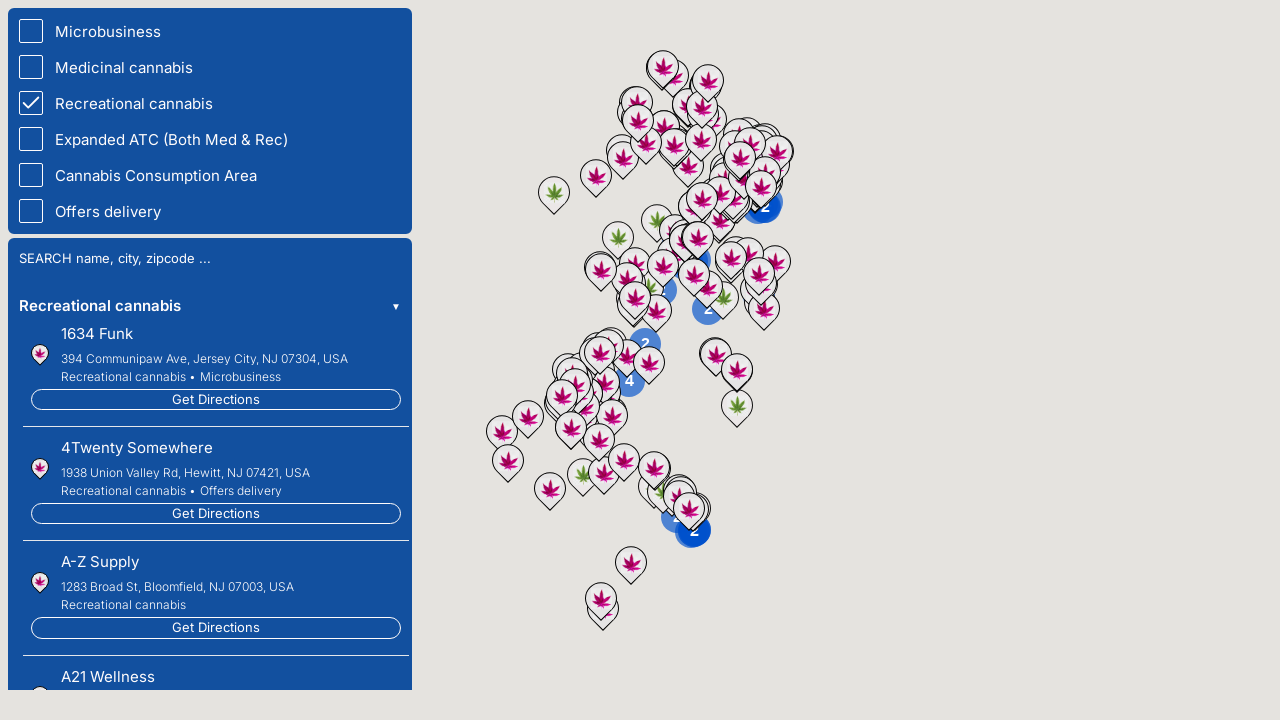

Scrolled list back to top
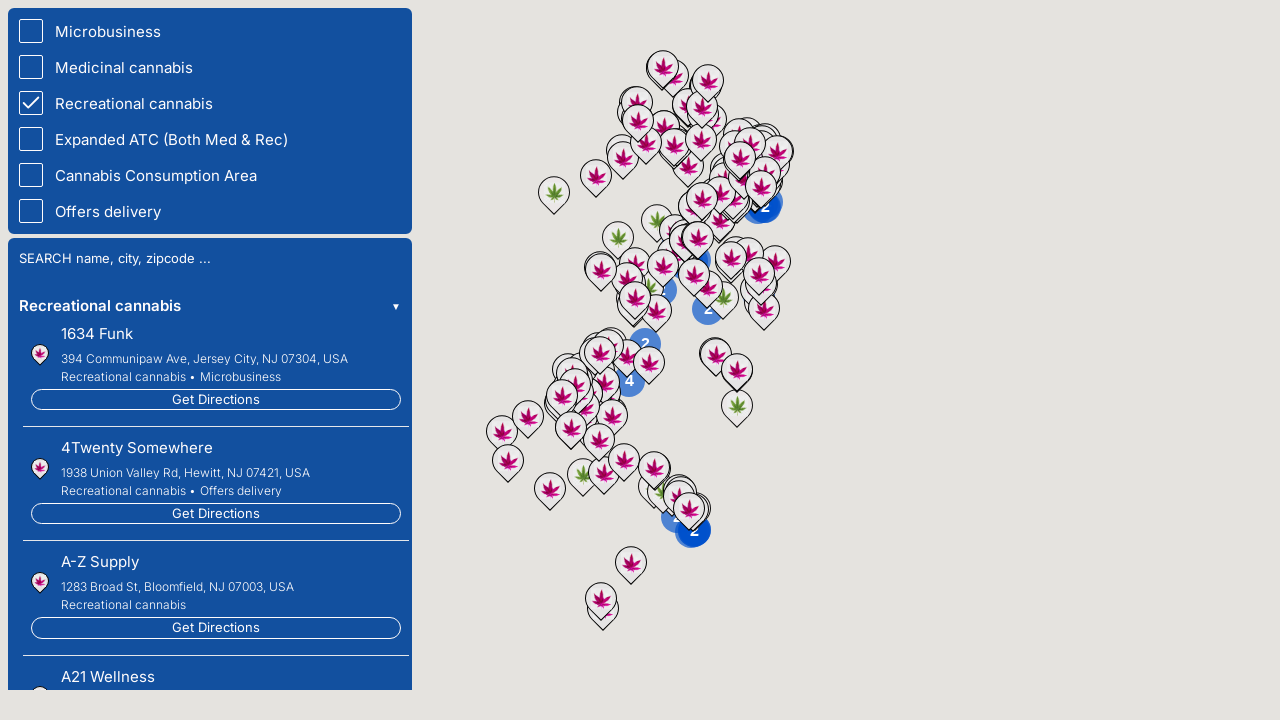

Waited 700ms before next scroll iteration
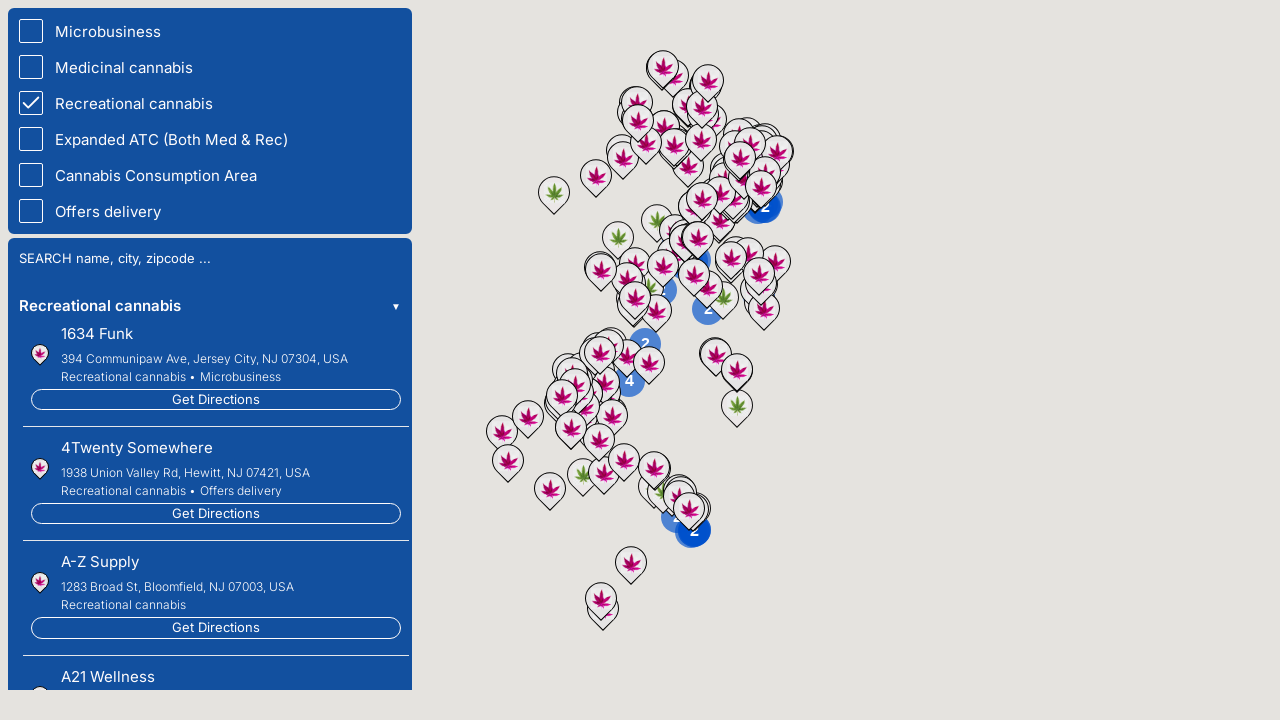

Scrolled list to bottom (iteration 10/10)
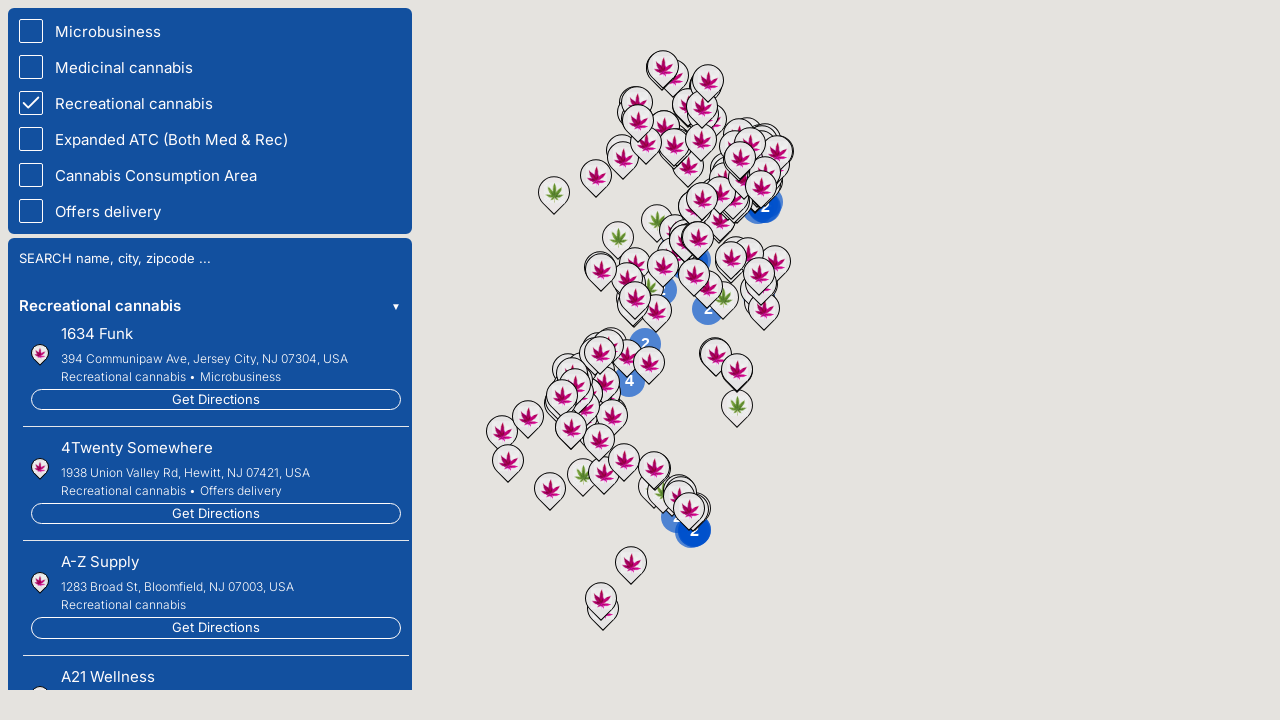

Waited 900ms for lazy-loaded items to load
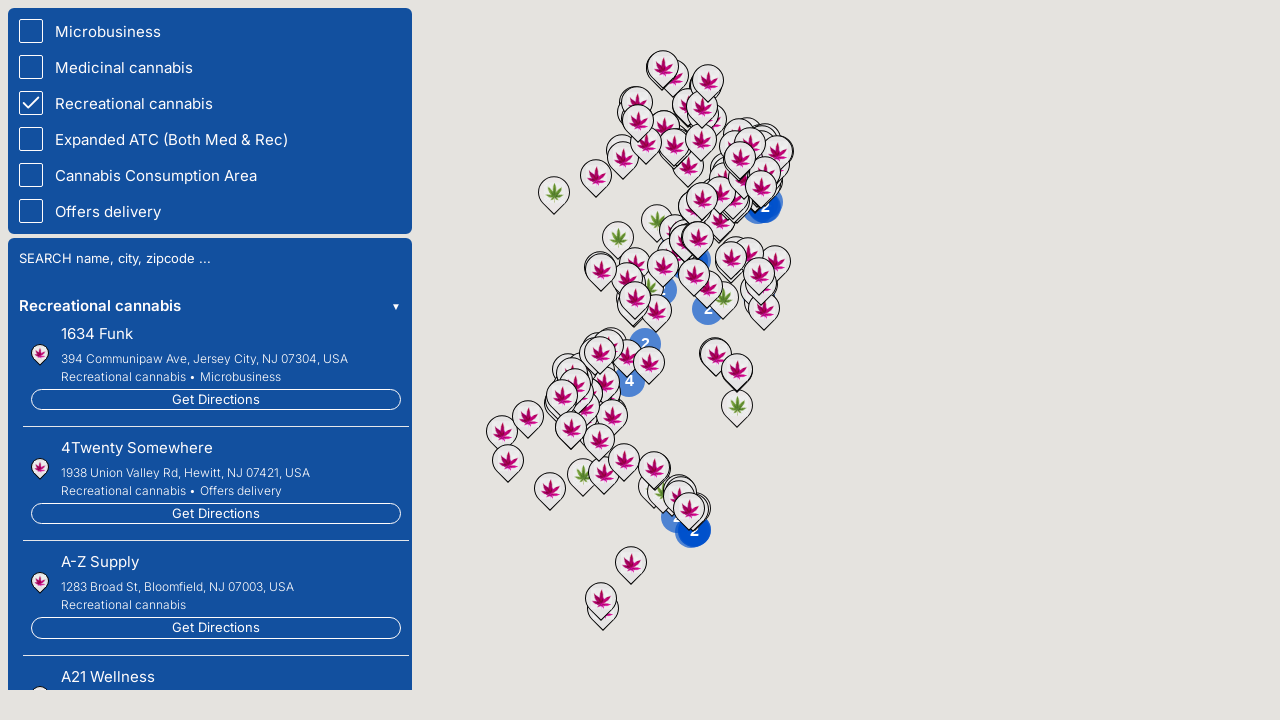

Scrolled list back to top
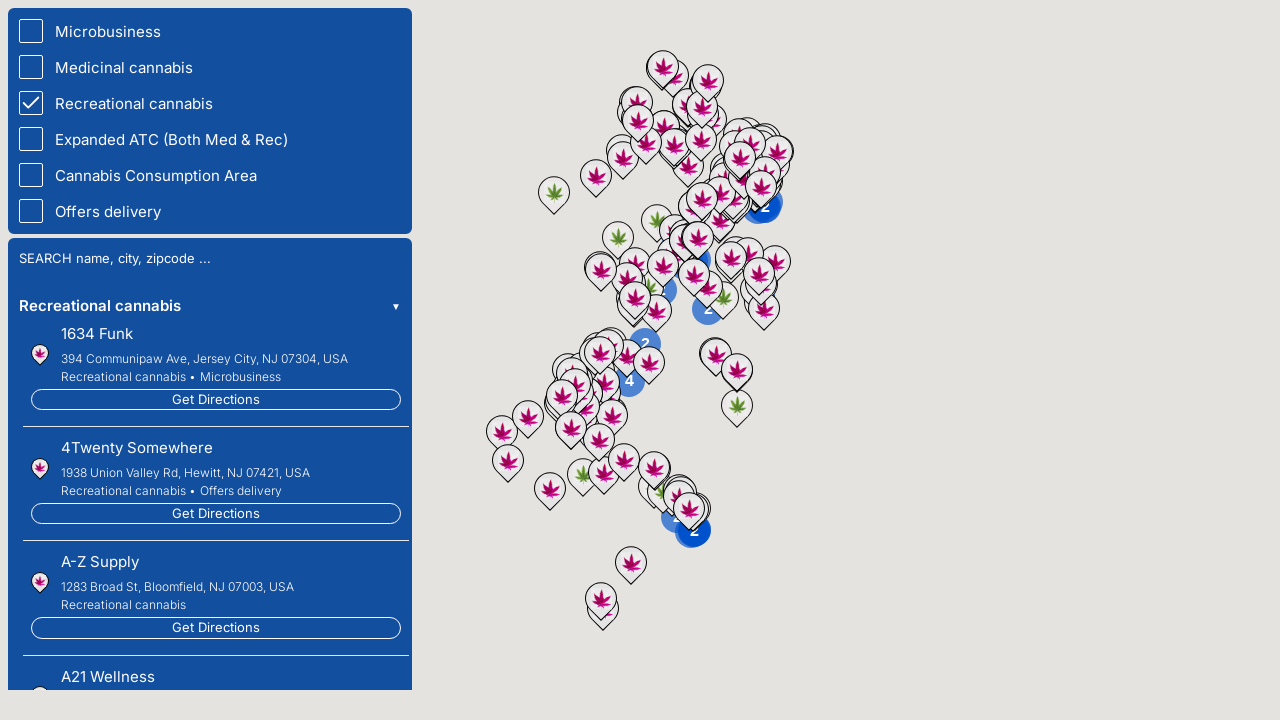

Waited 700ms before next scroll iteration
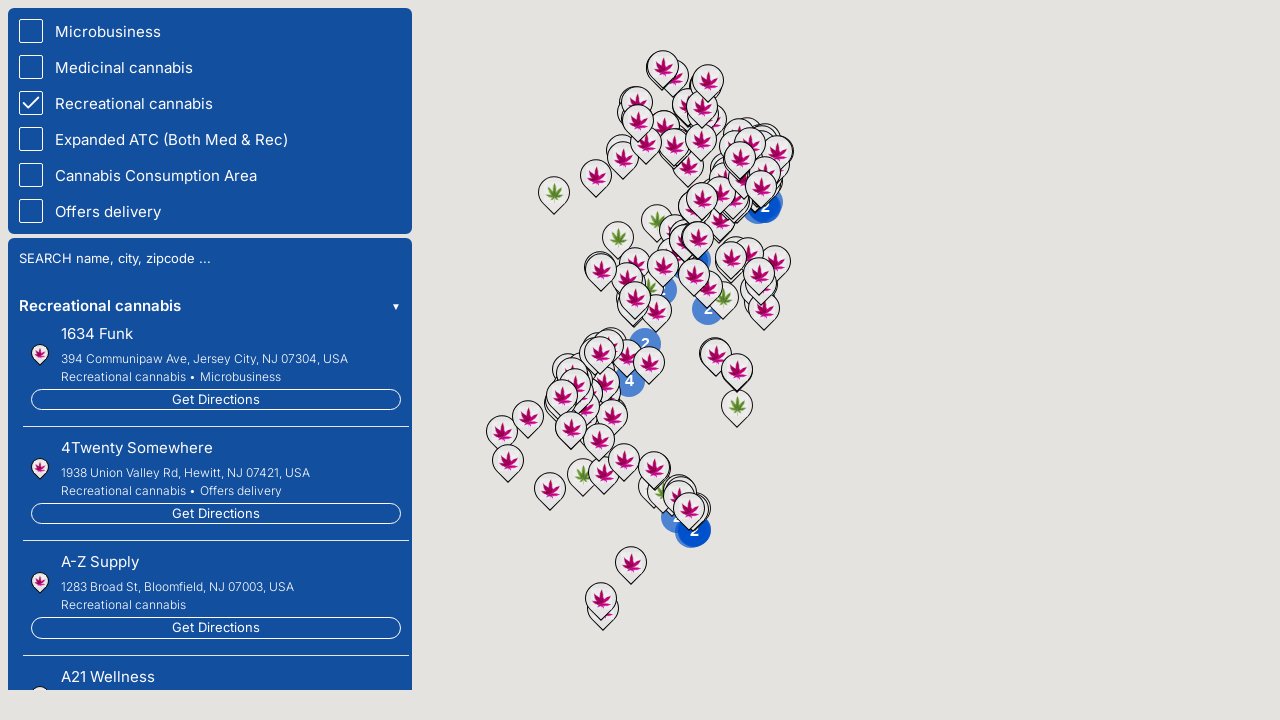

Confirmed dispensary cards with 'Get Directions' buttons are visible
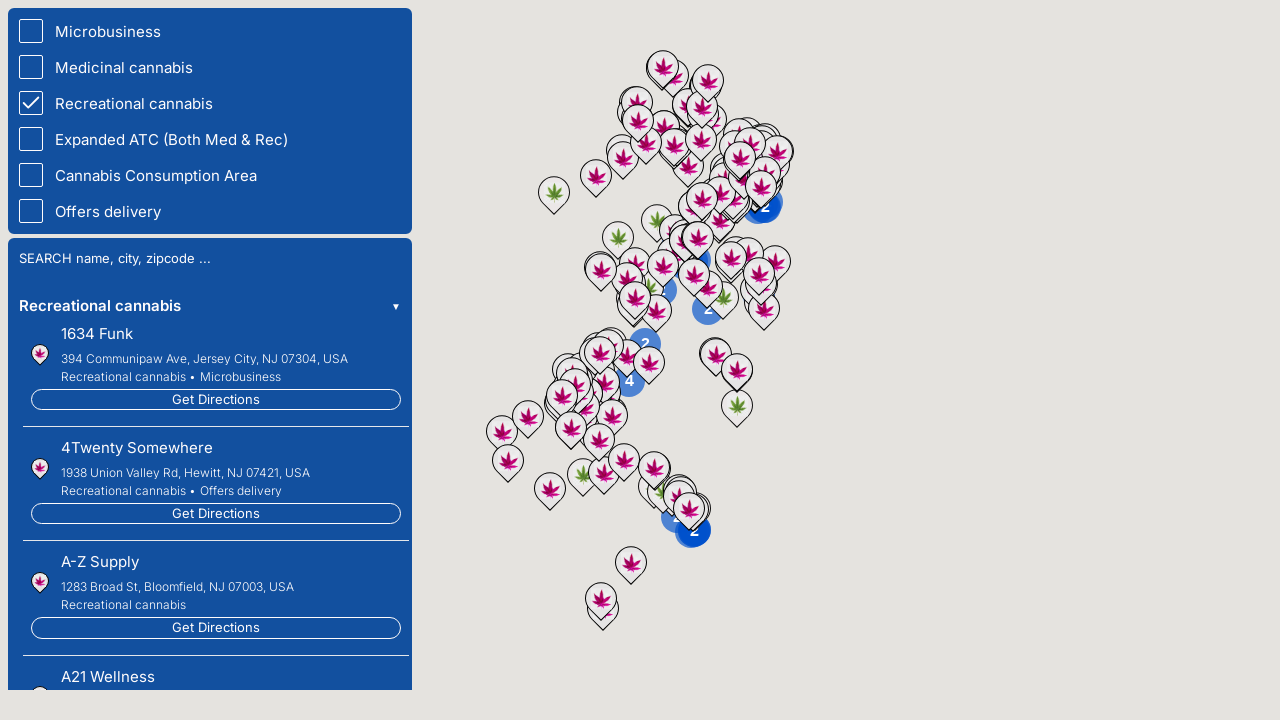

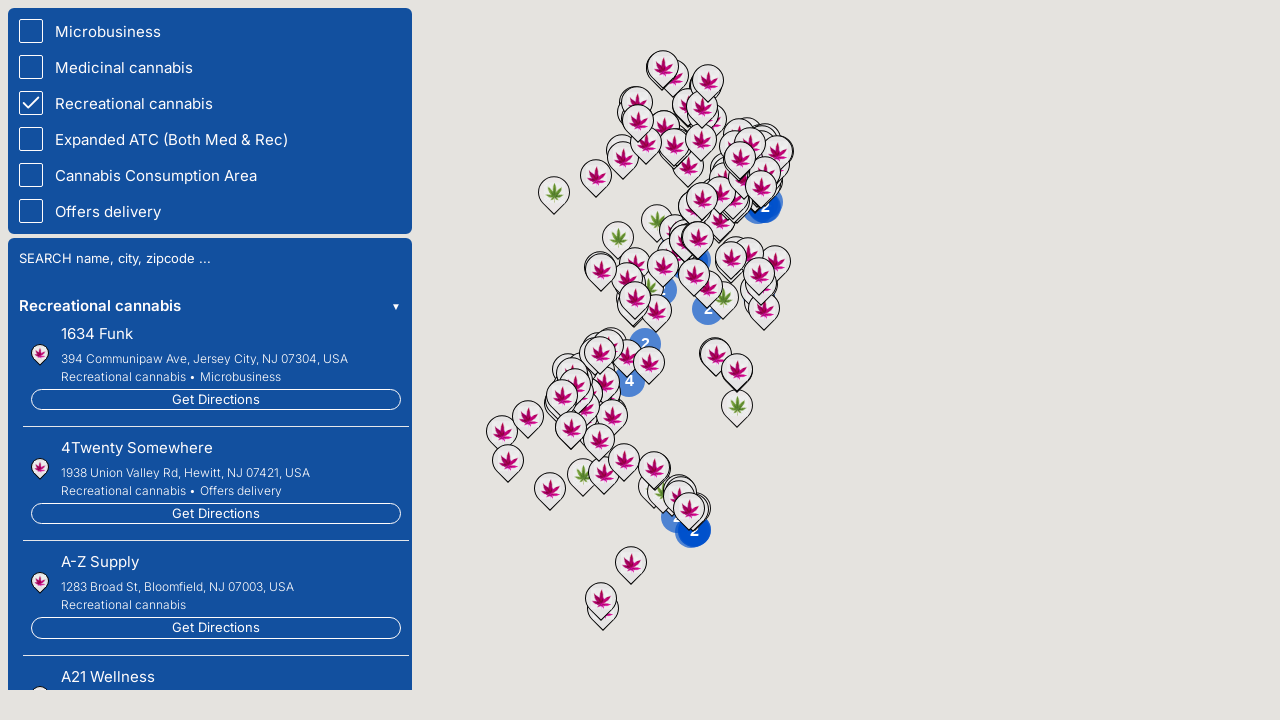